Tests an online calculator by performing basic arithmetic operations (addition, subtraction, multiplication, division, and exponentiation), entering values into the calculator input field and verifying the results.

Starting URL: https://www.calculadoraonline.com.br/basica

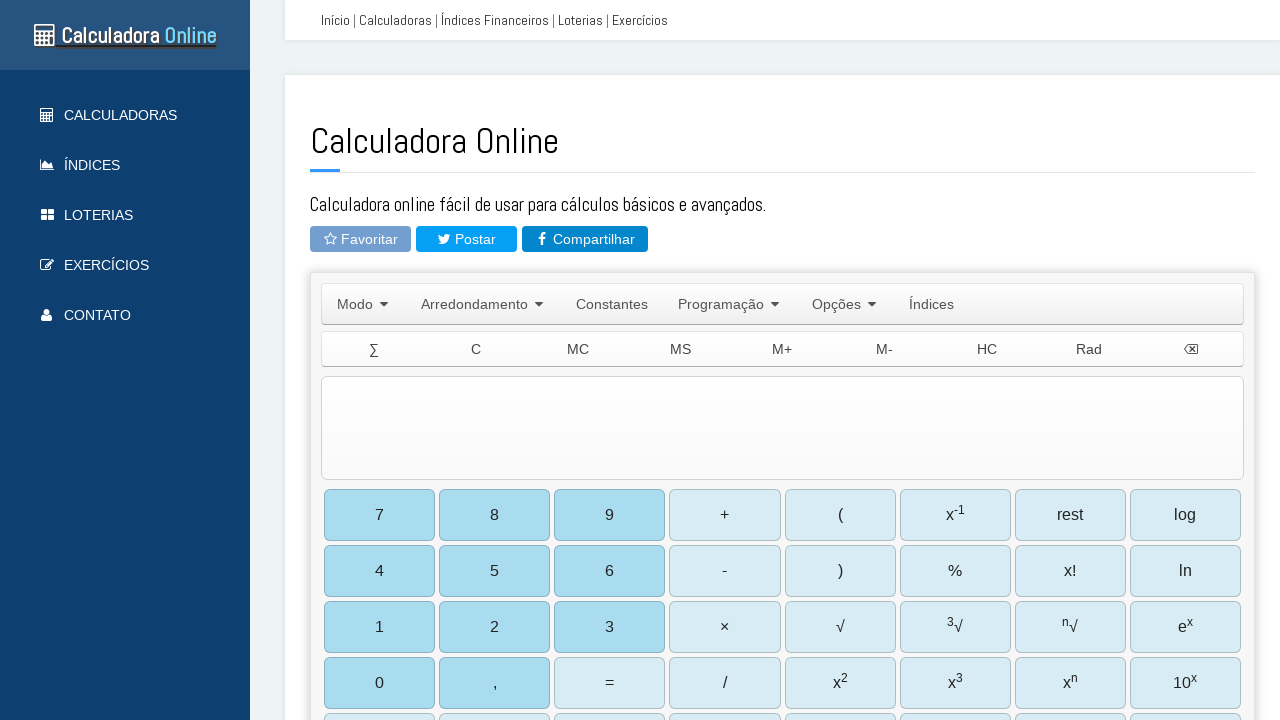

Located calculator input element
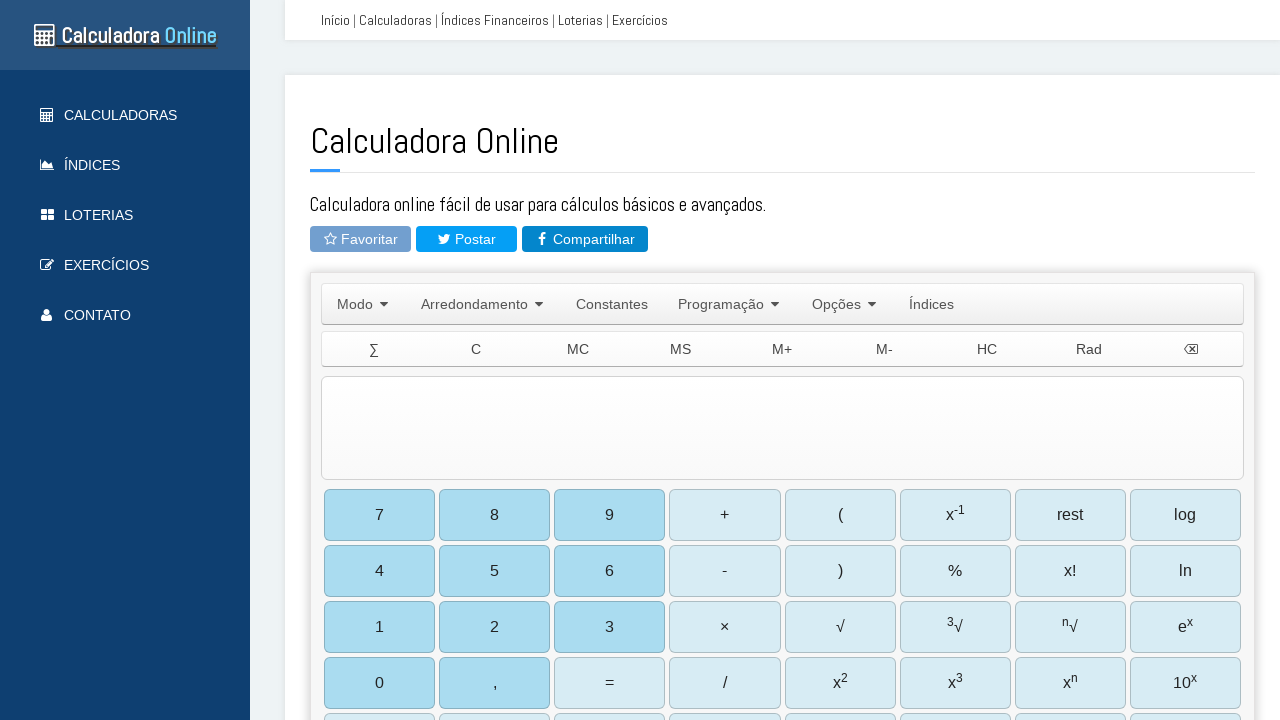

Located clear button element
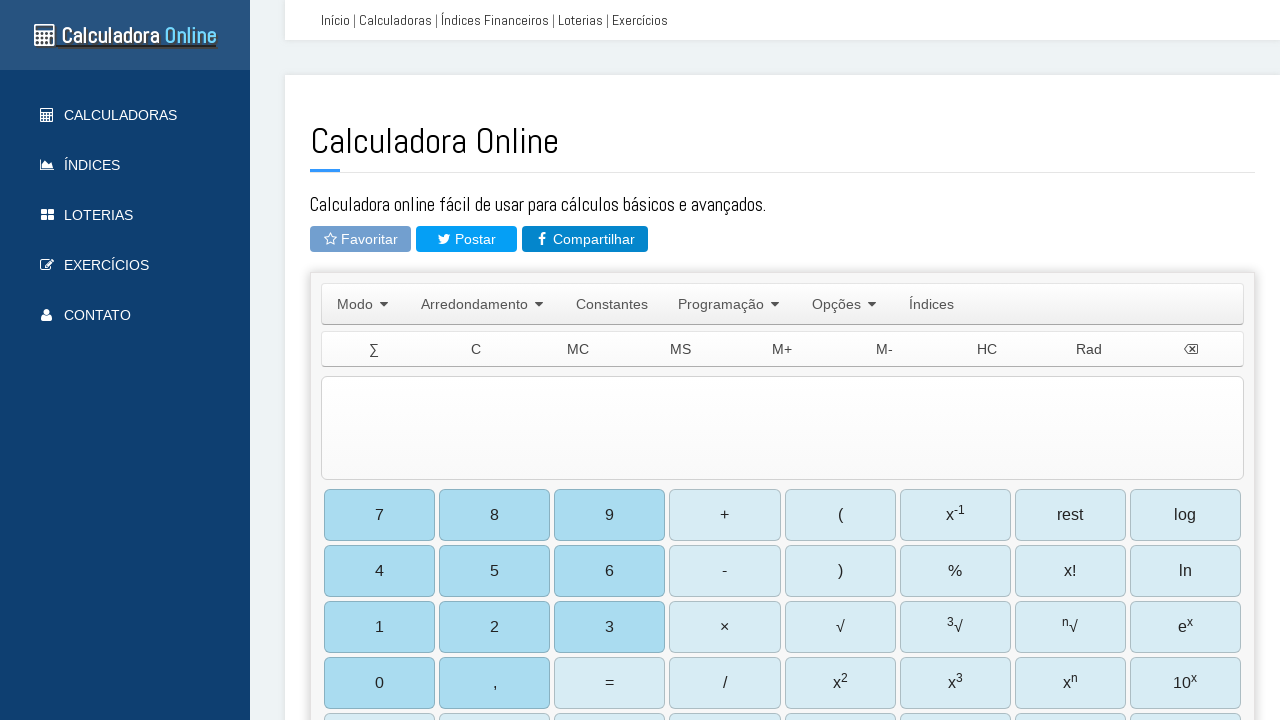

Scrolled calculator into view
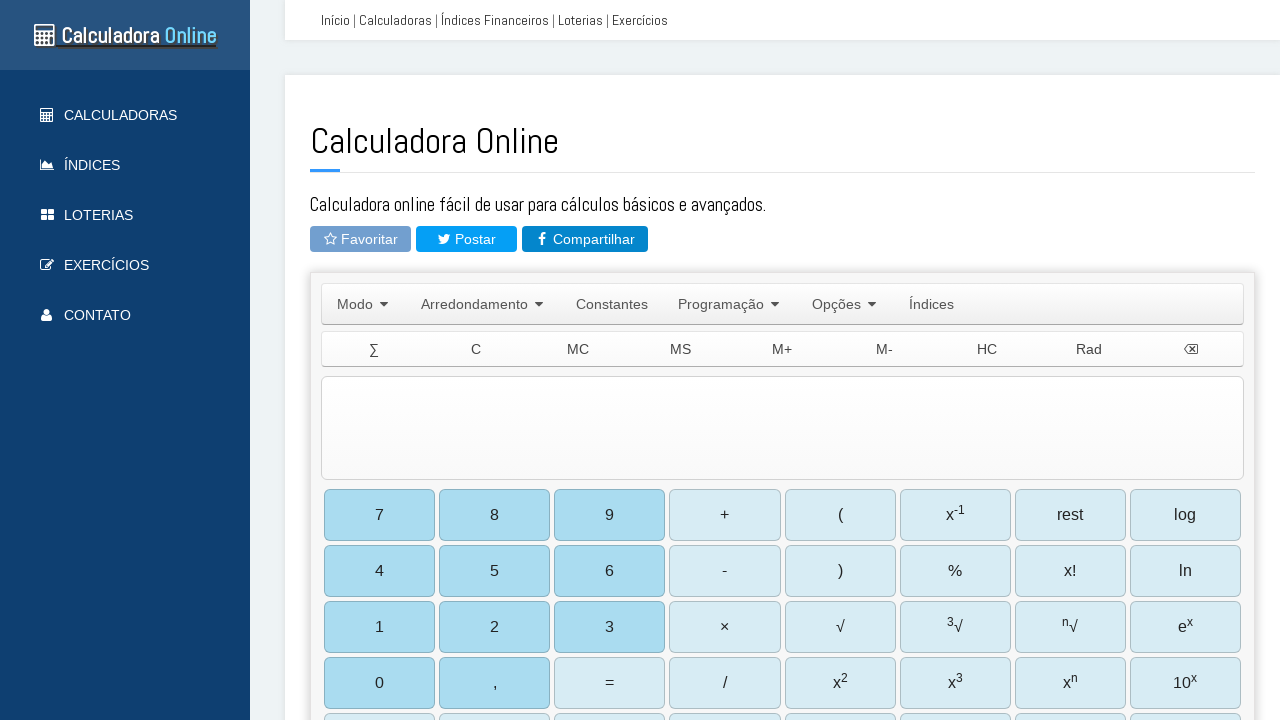

Cleared input field on #TIExp
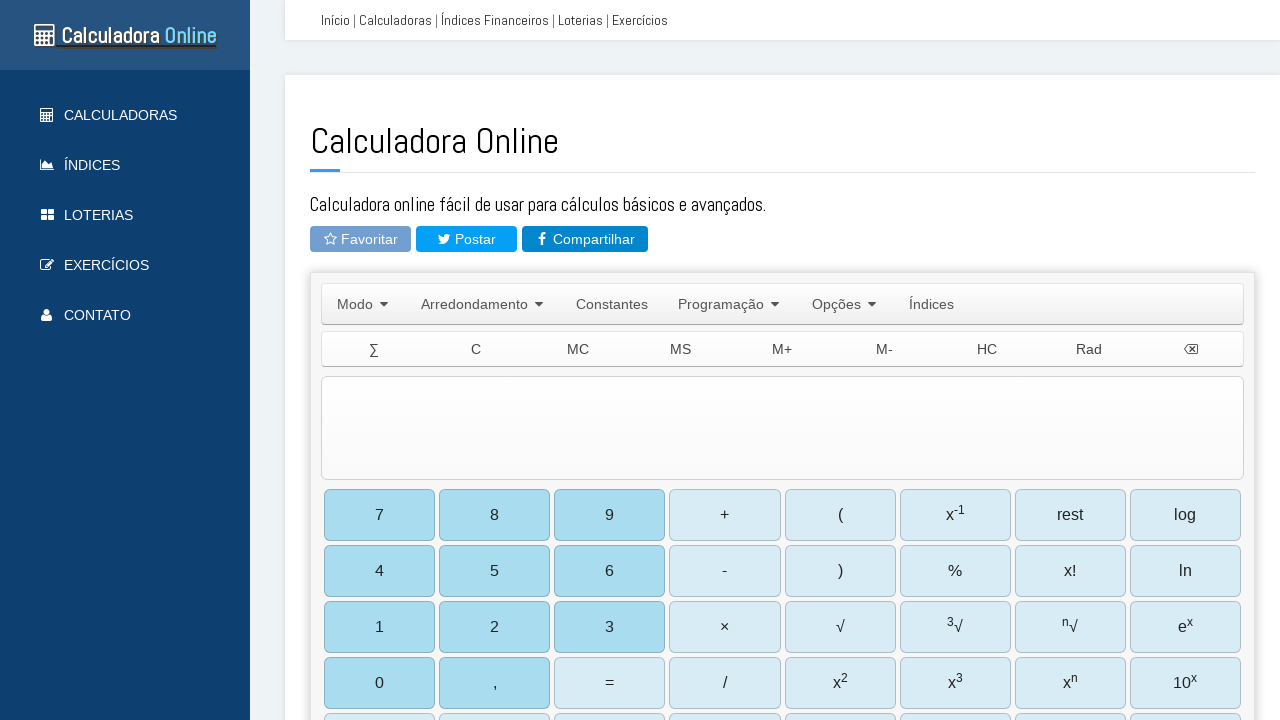

Entered '5' for addition test on #TIExp
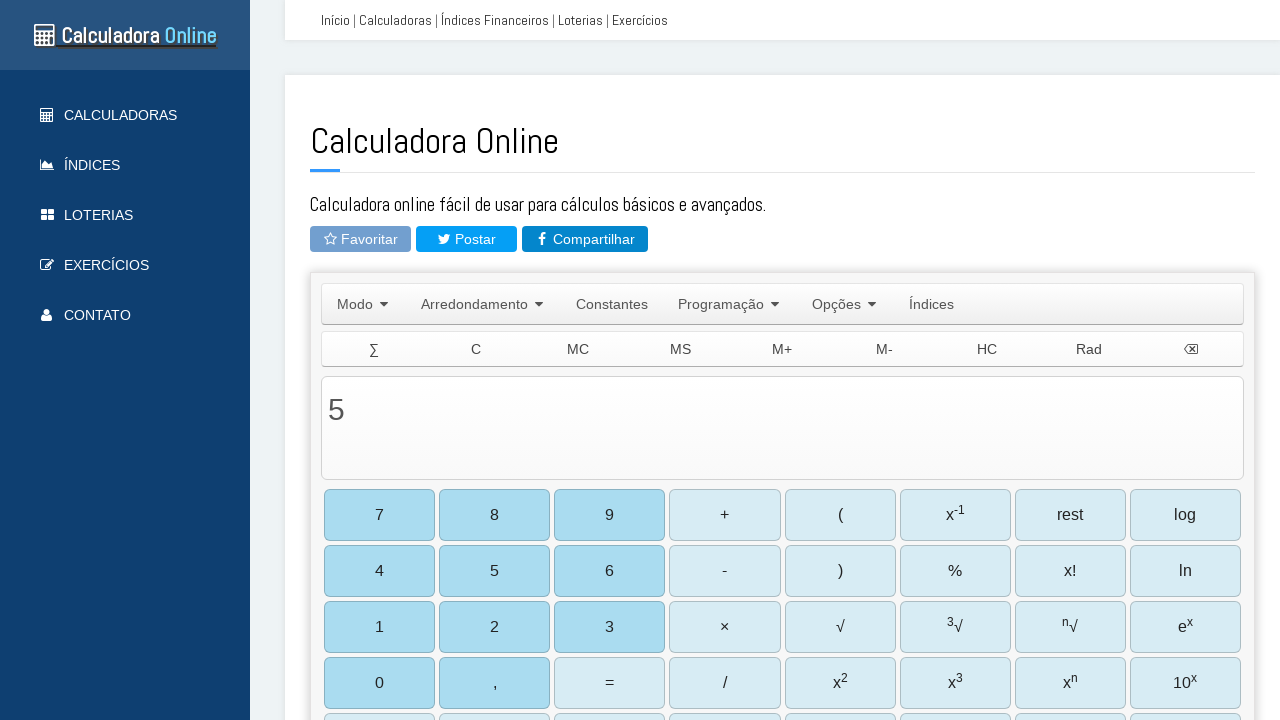

Entered '+' operator on #TIExp
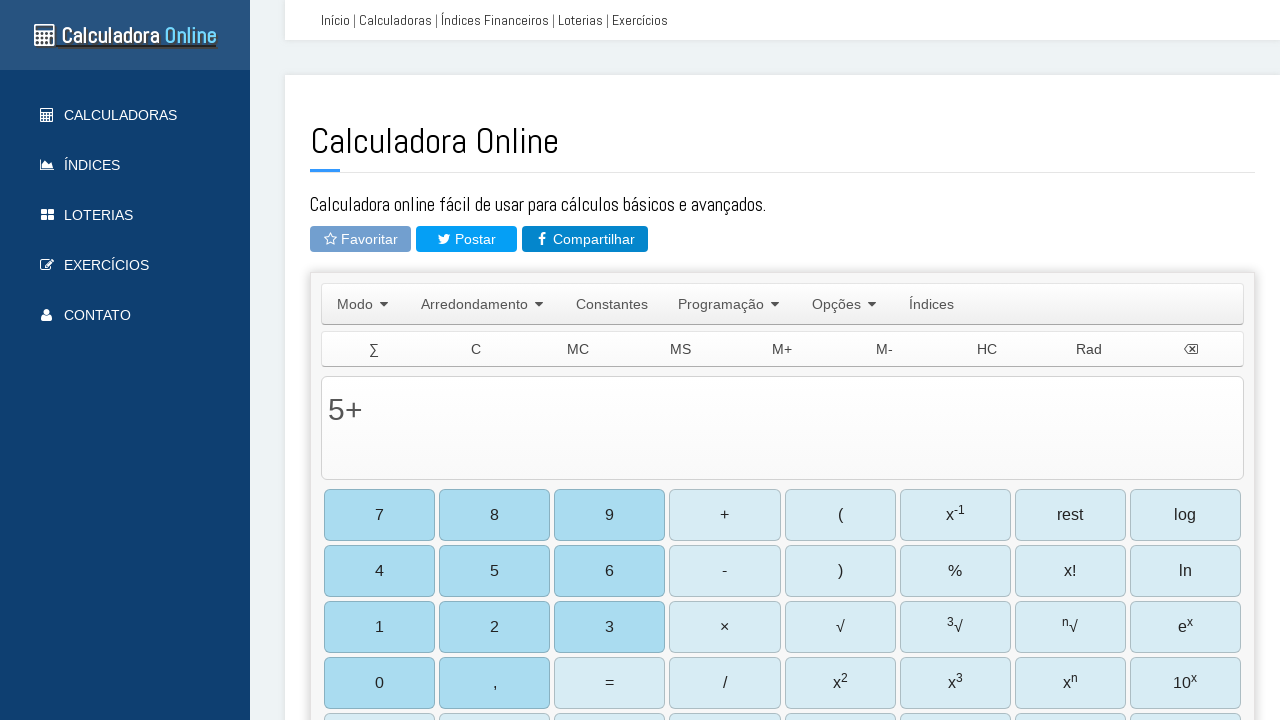

Entered '3' for addition test on #TIExp
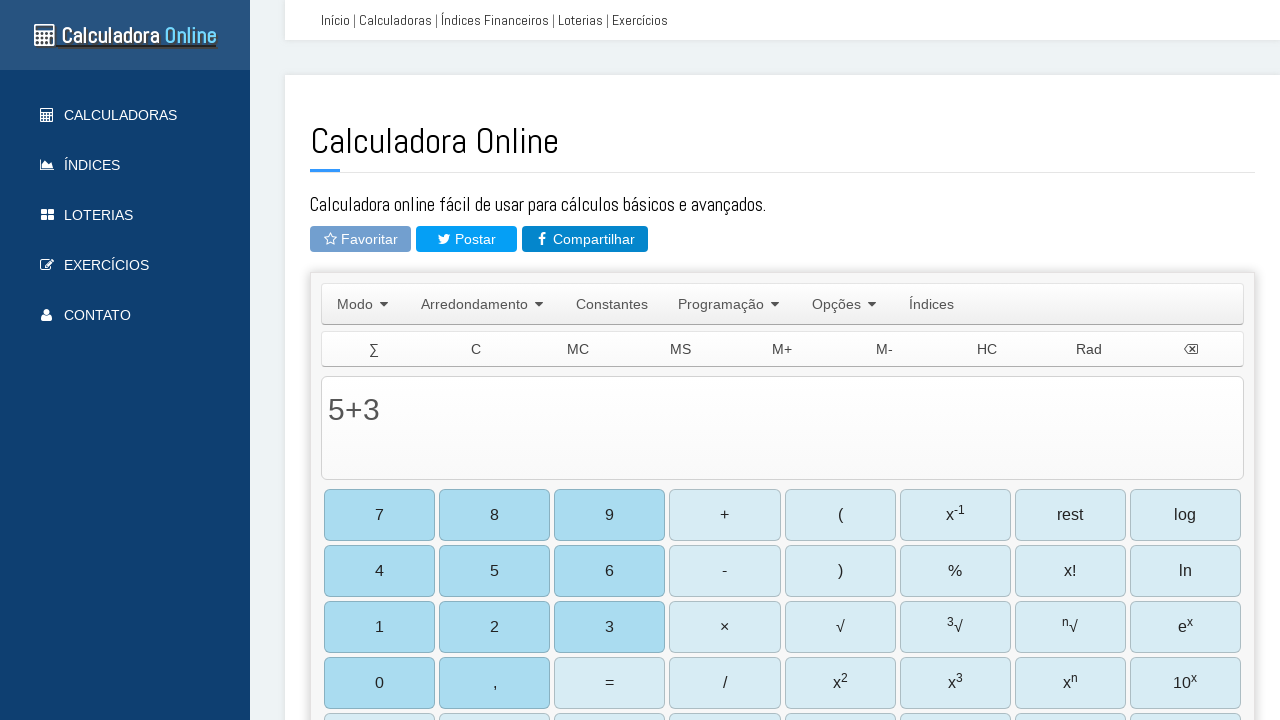

Pressed Enter to calculate 5 + 3 on #TIExp
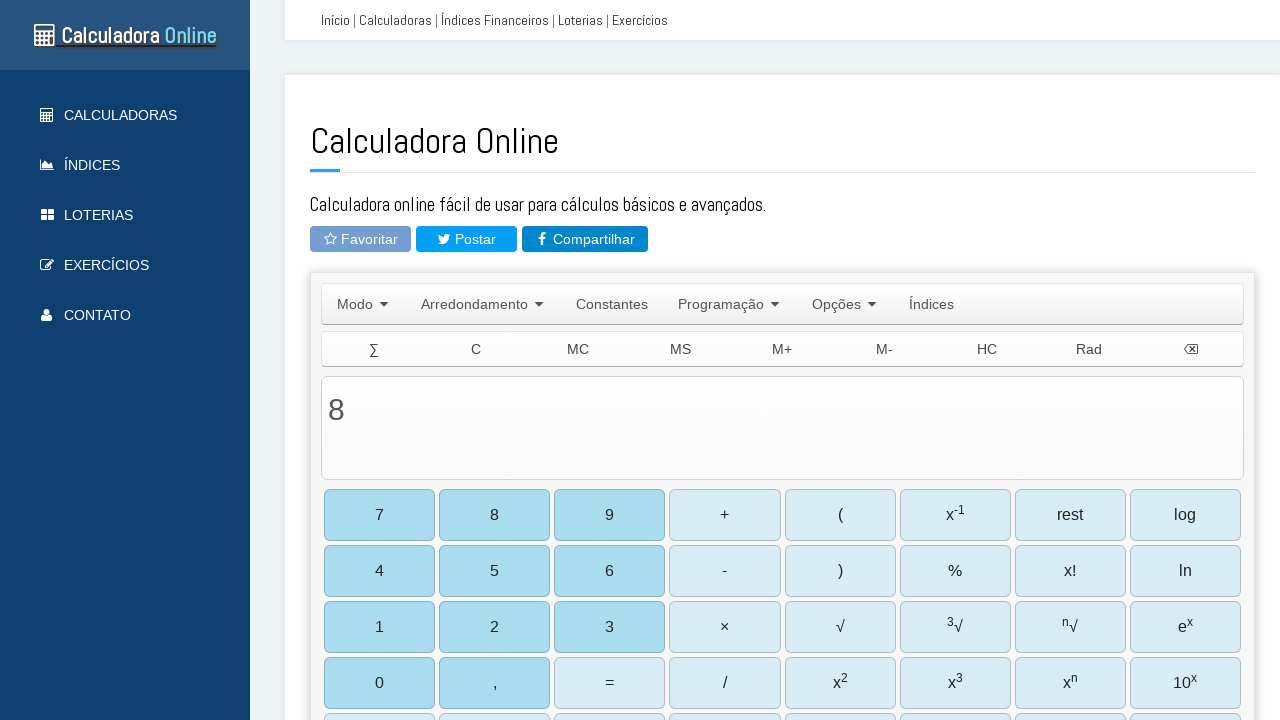

Waited for calculation result
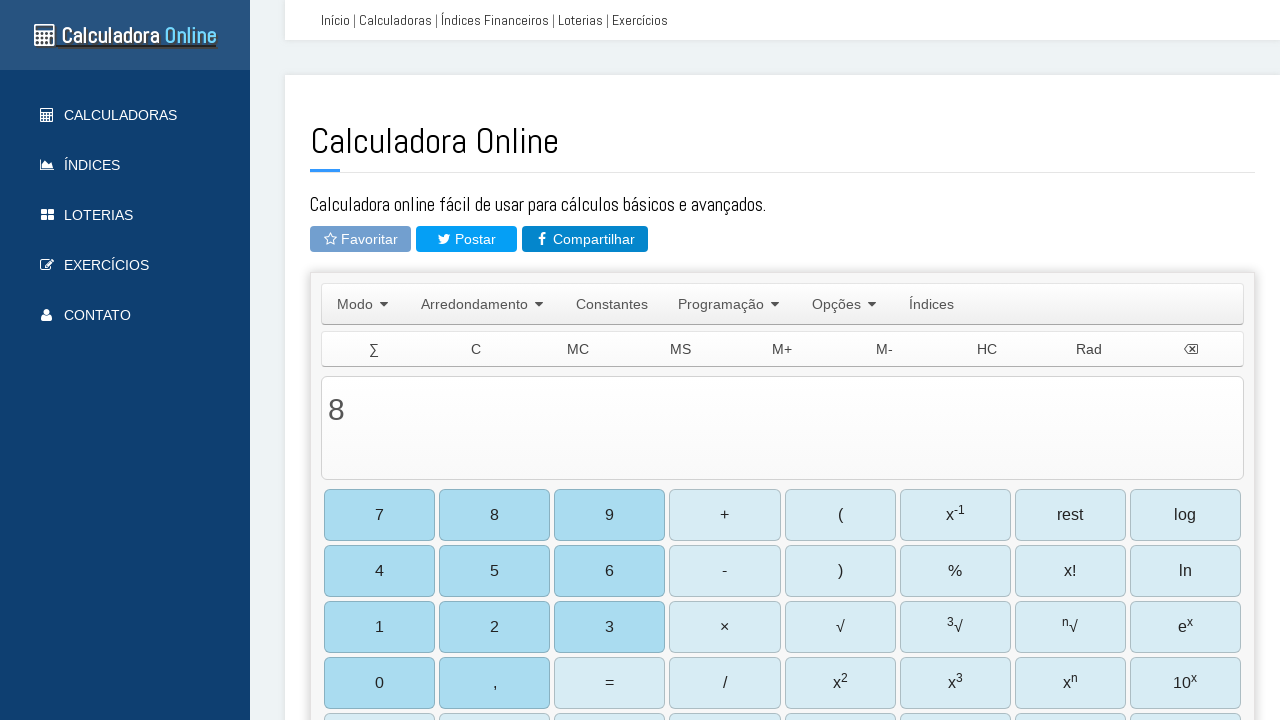

Clicked clear button after first addition at (476, 349) on td[onclick*='limpa()']
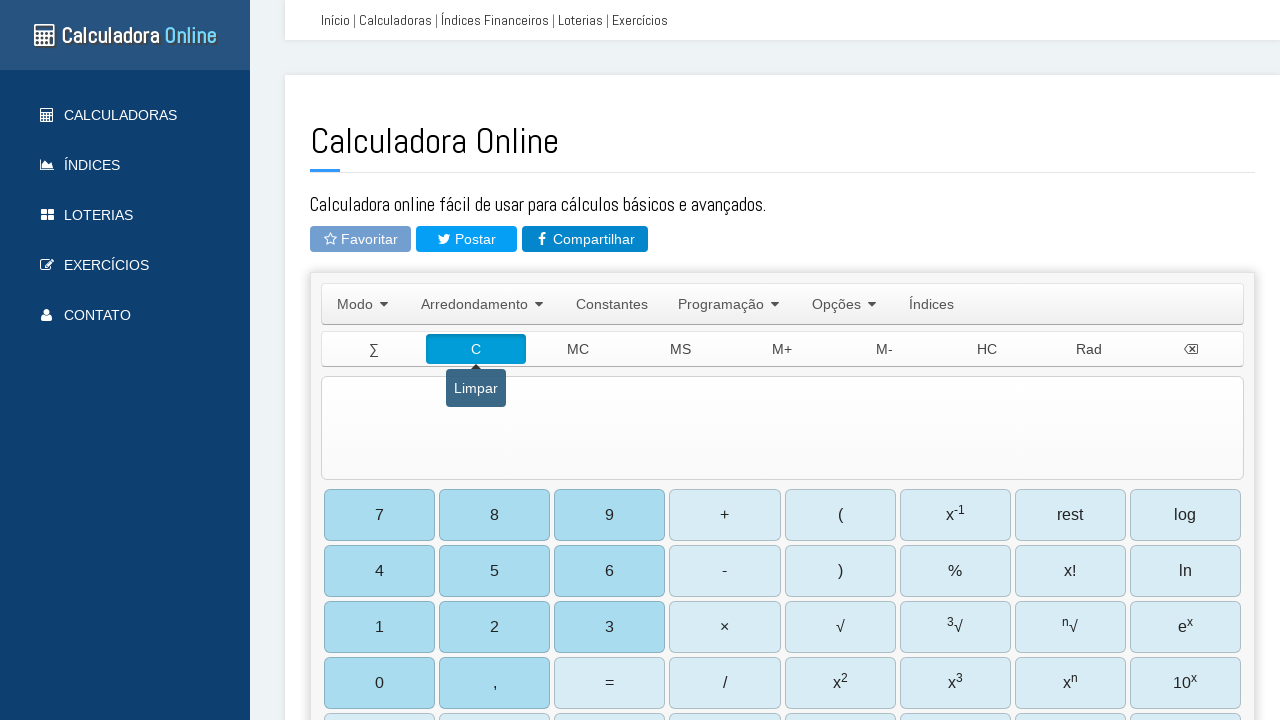

Entered '10' for second addition test on #TIExp
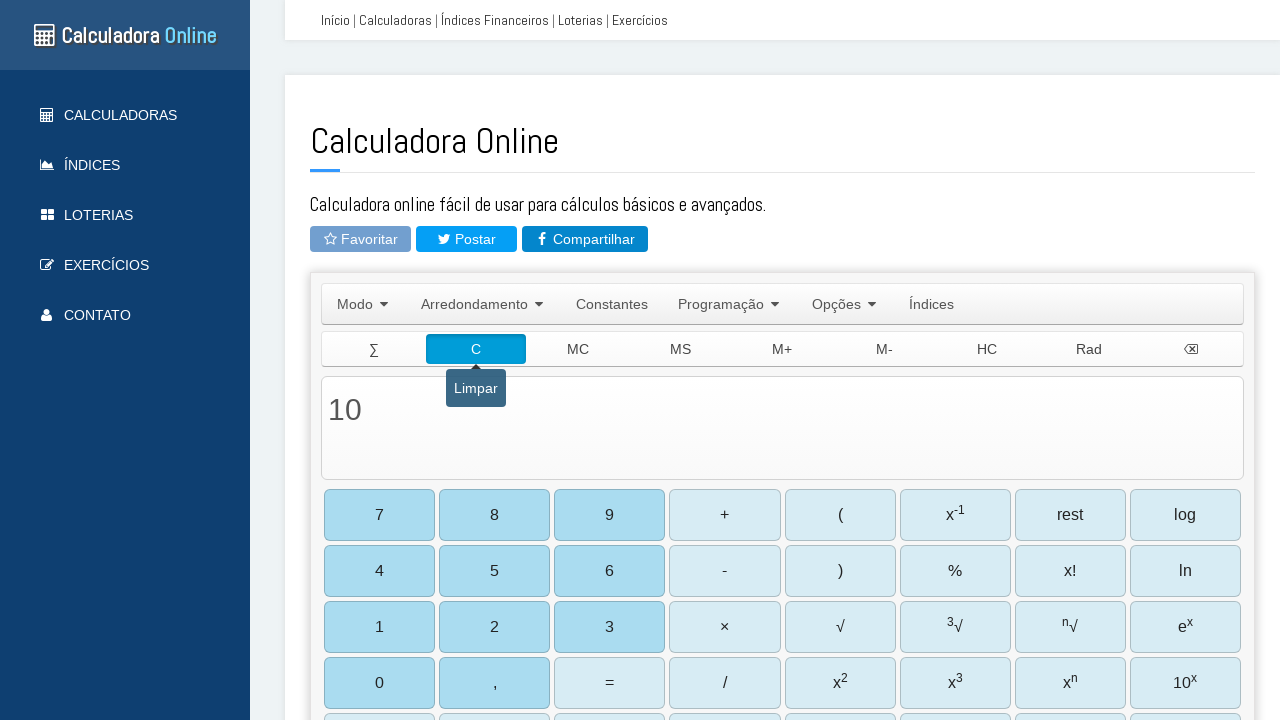

Entered '+' operator on #TIExp
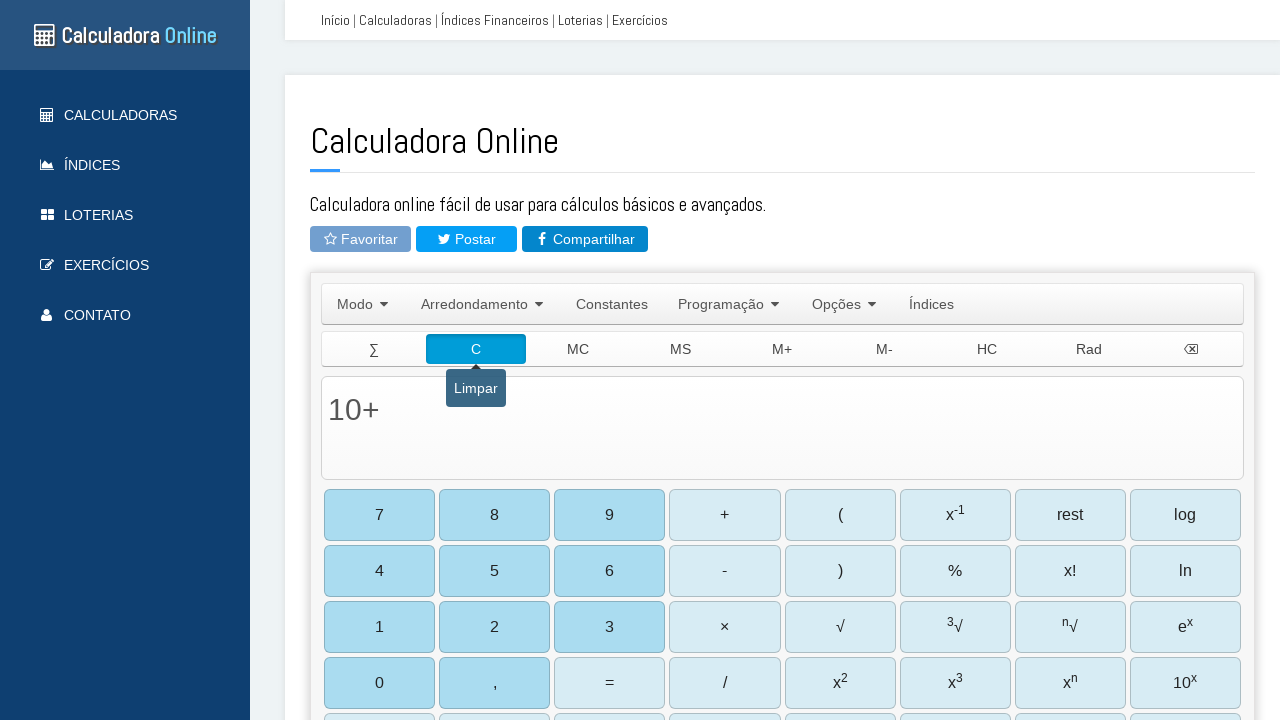

Entered '20' for second addition test on #TIExp
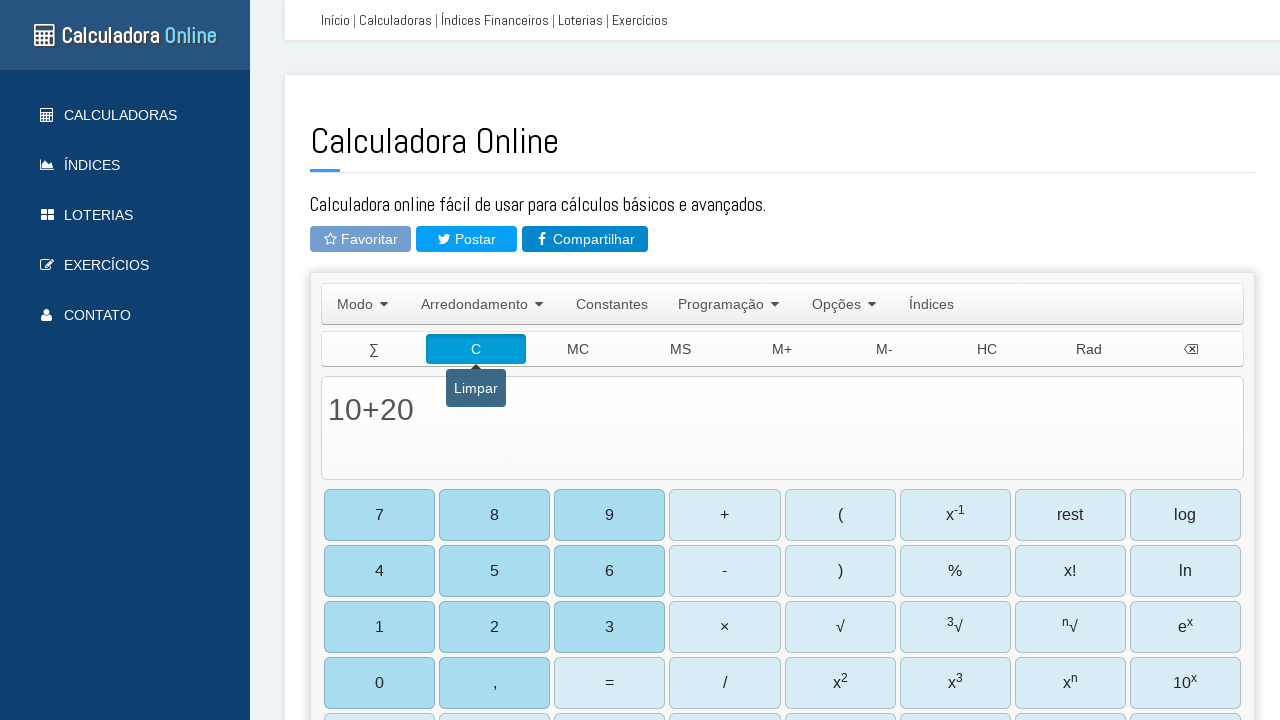

Pressed Enter to calculate 10 + 20 on #TIExp
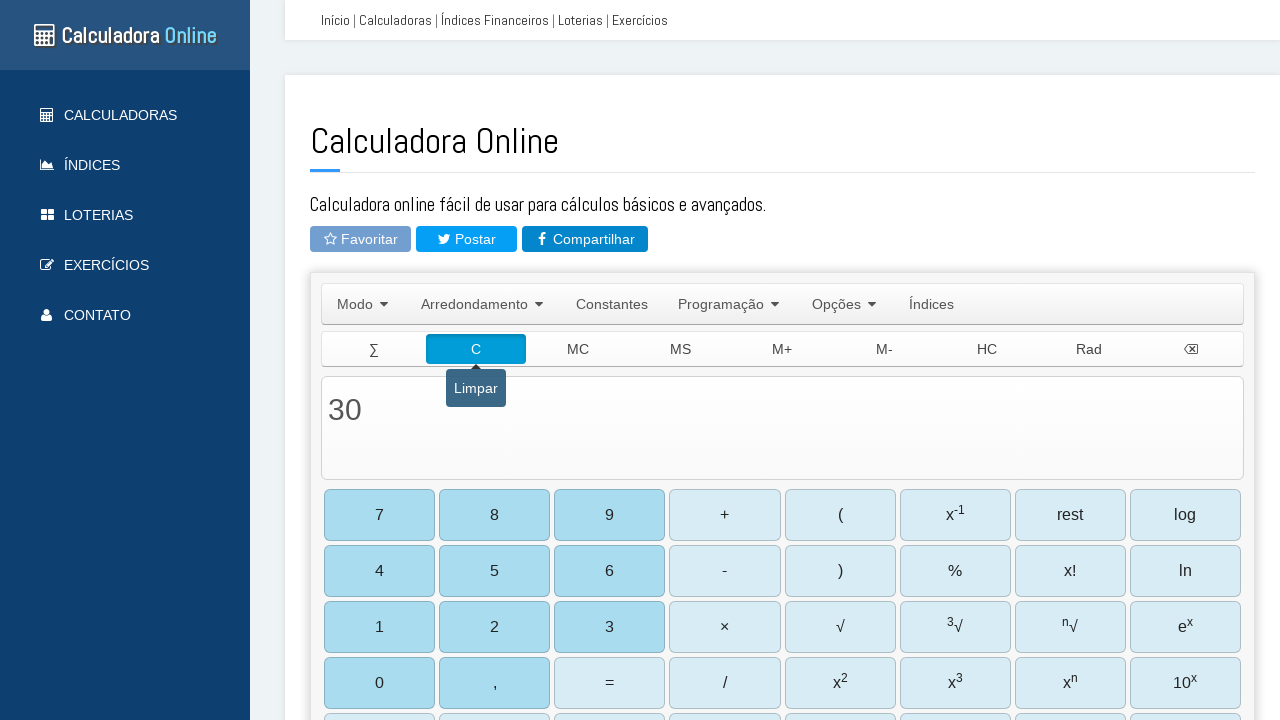

Waited for calculation result
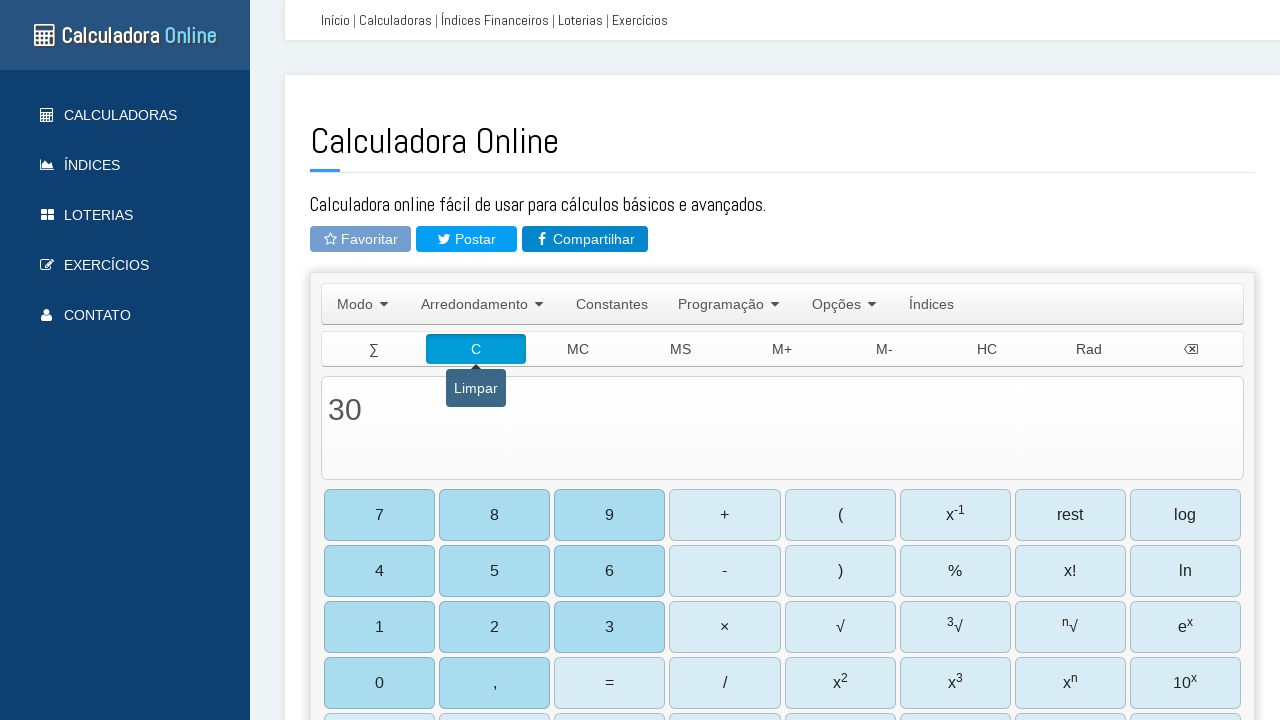

Clicked clear button after second addition at (476, 349) on td[onclick*='limpa()']
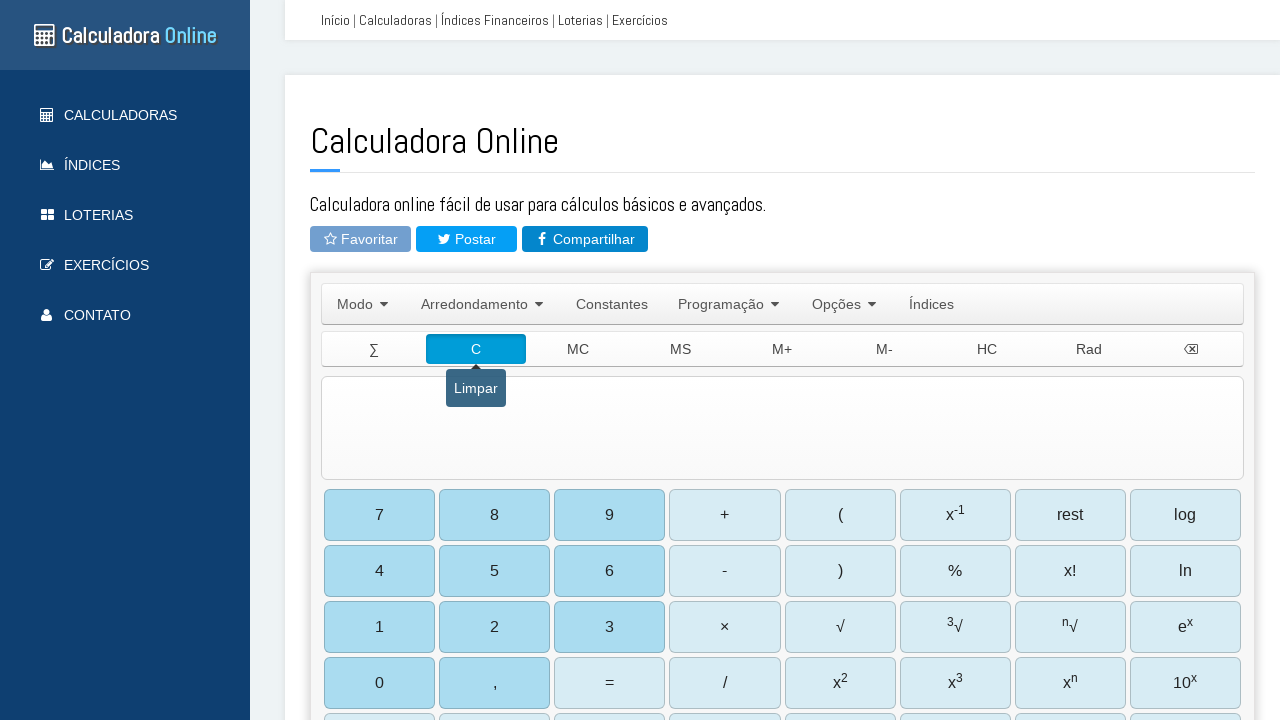

Entered '15' for subtraction test on #TIExp
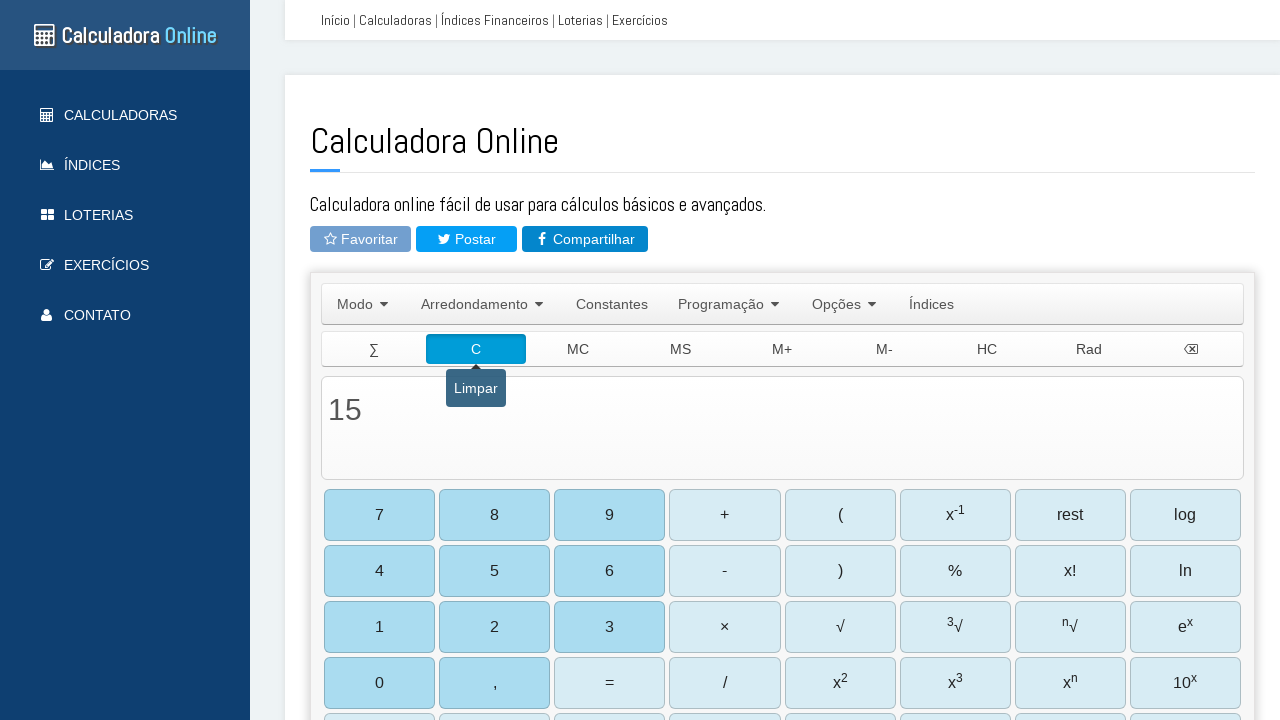

Entered '-' operator on #TIExp
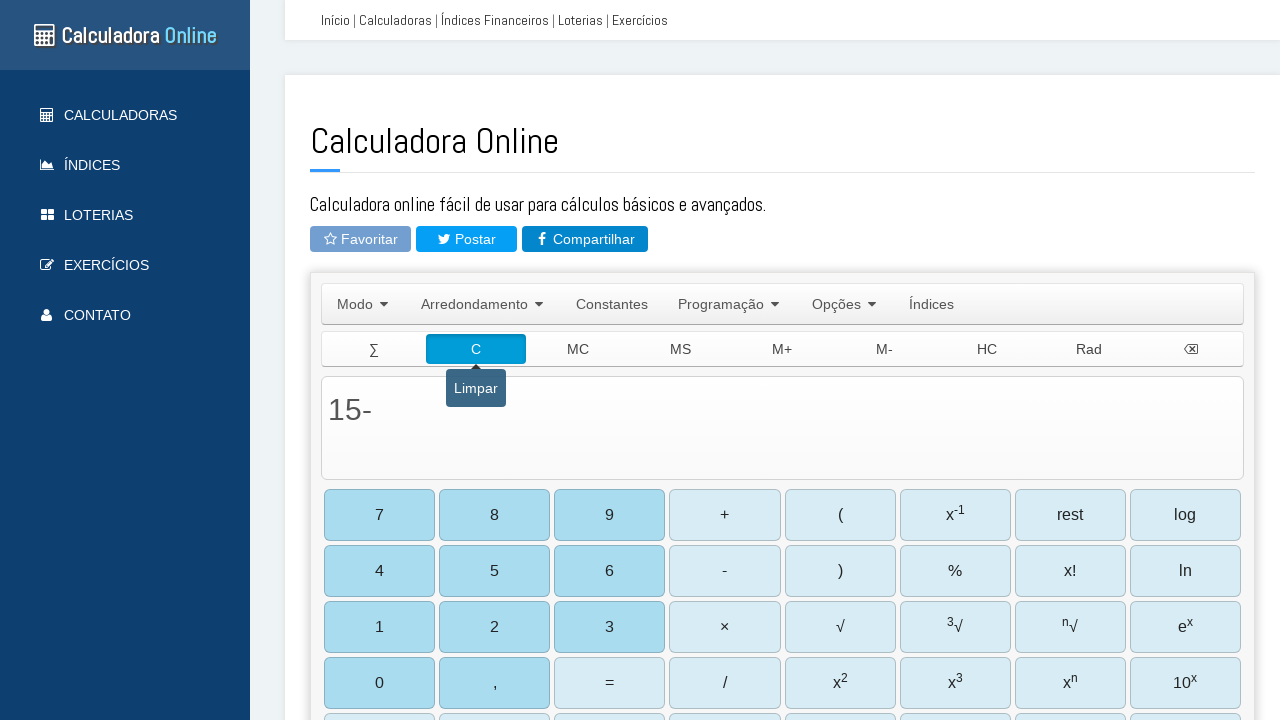

Entered '7' for subtraction test on #TIExp
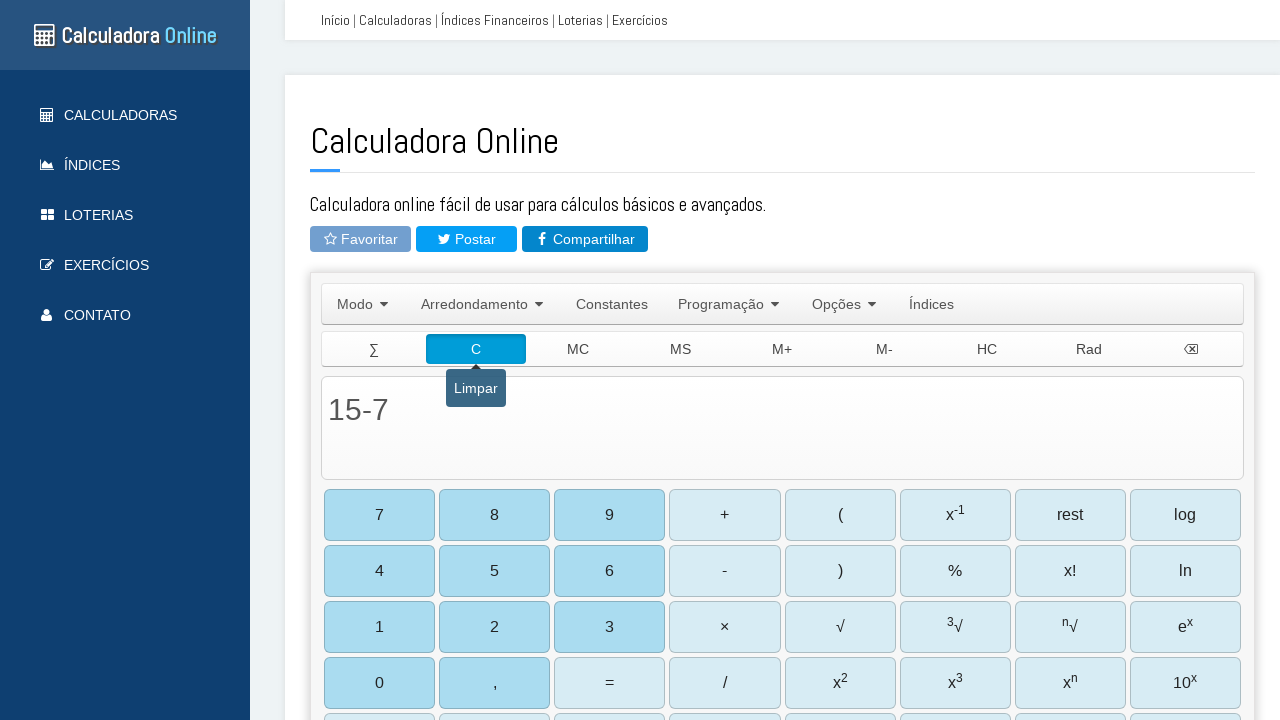

Pressed Enter to calculate 15 - 7 on #TIExp
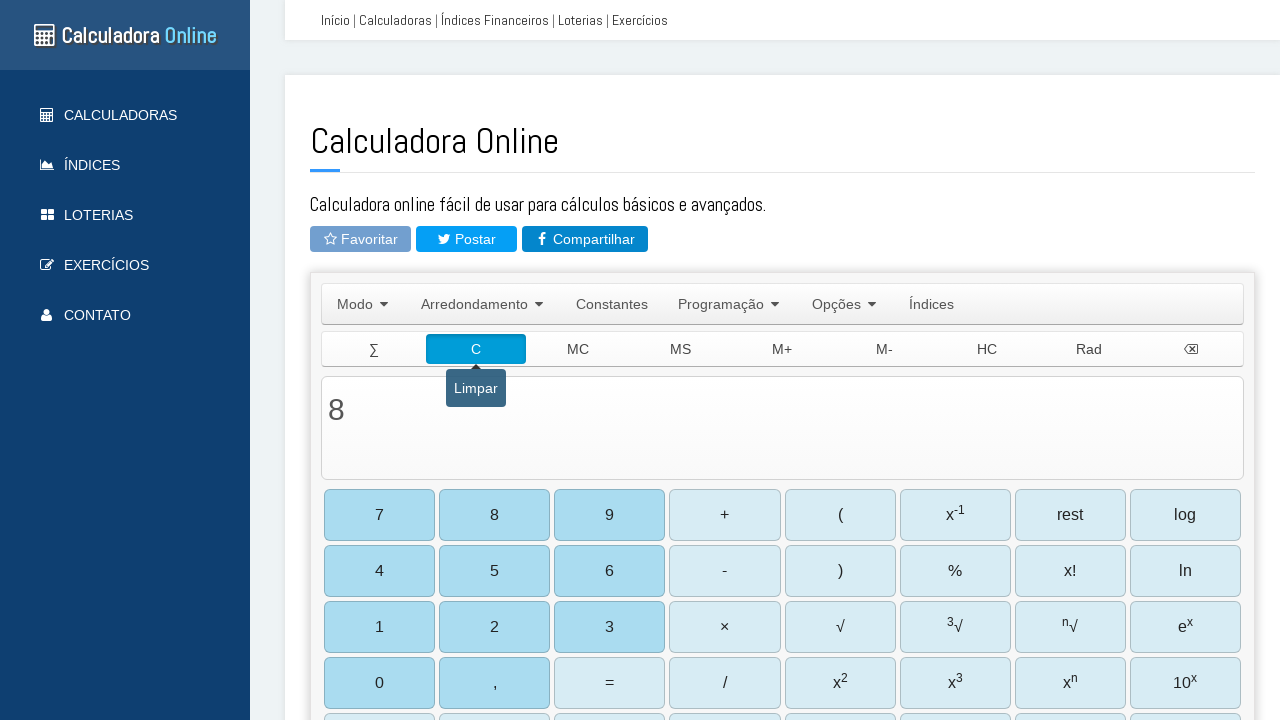

Waited for calculation result
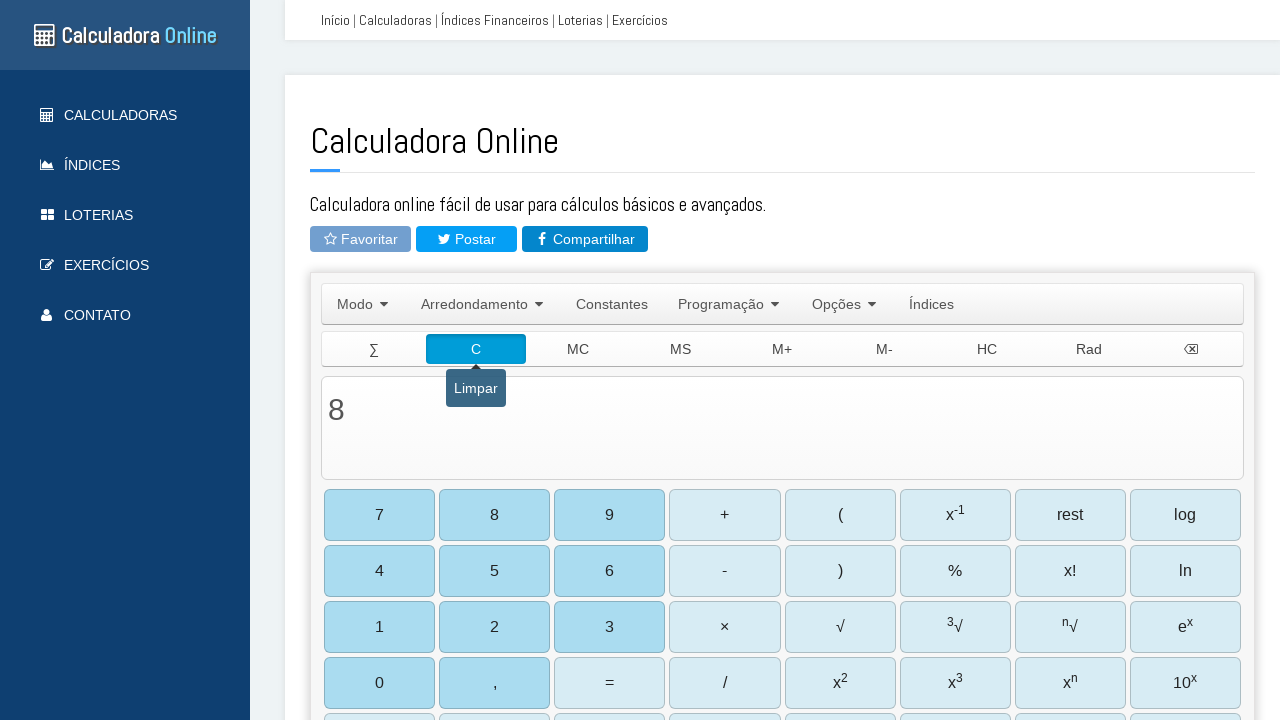

Clicked clear button after first subtraction at (476, 349) on td[onclick*='limpa()']
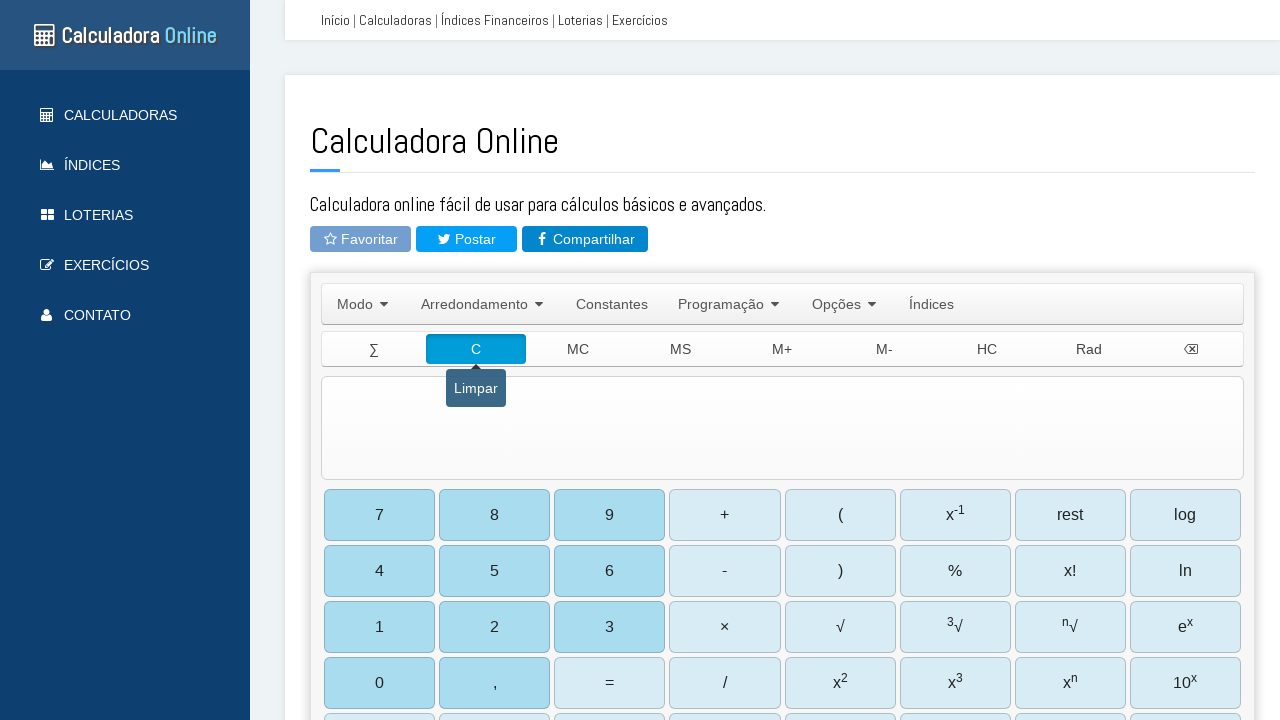

Entered '100' for second subtraction test on #TIExp
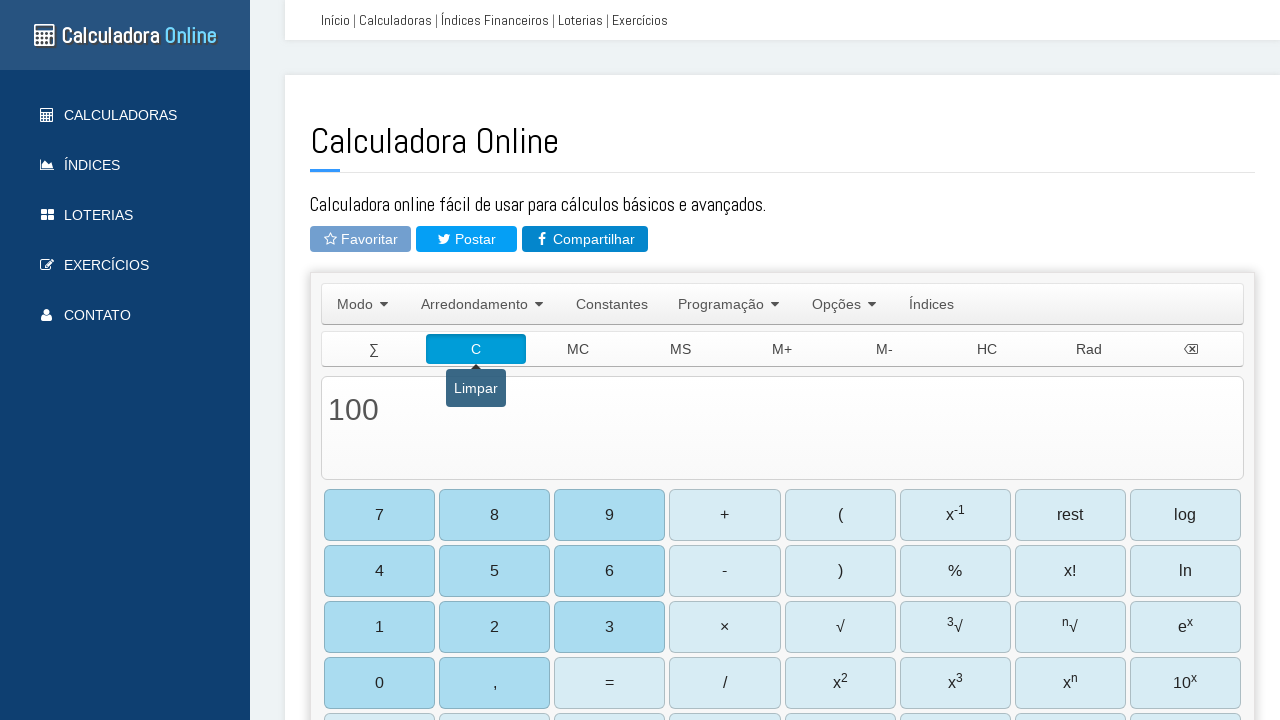

Entered '-' operator on #TIExp
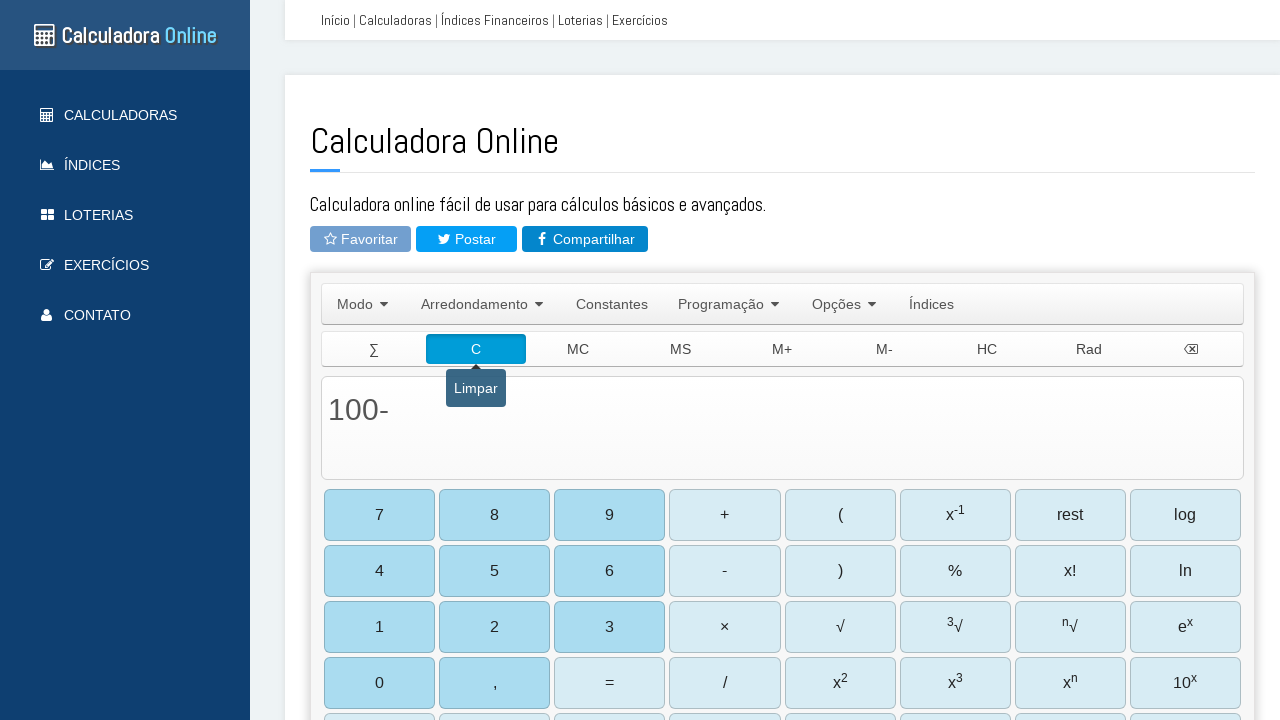

Entered '45' for second subtraction test on #TIExp
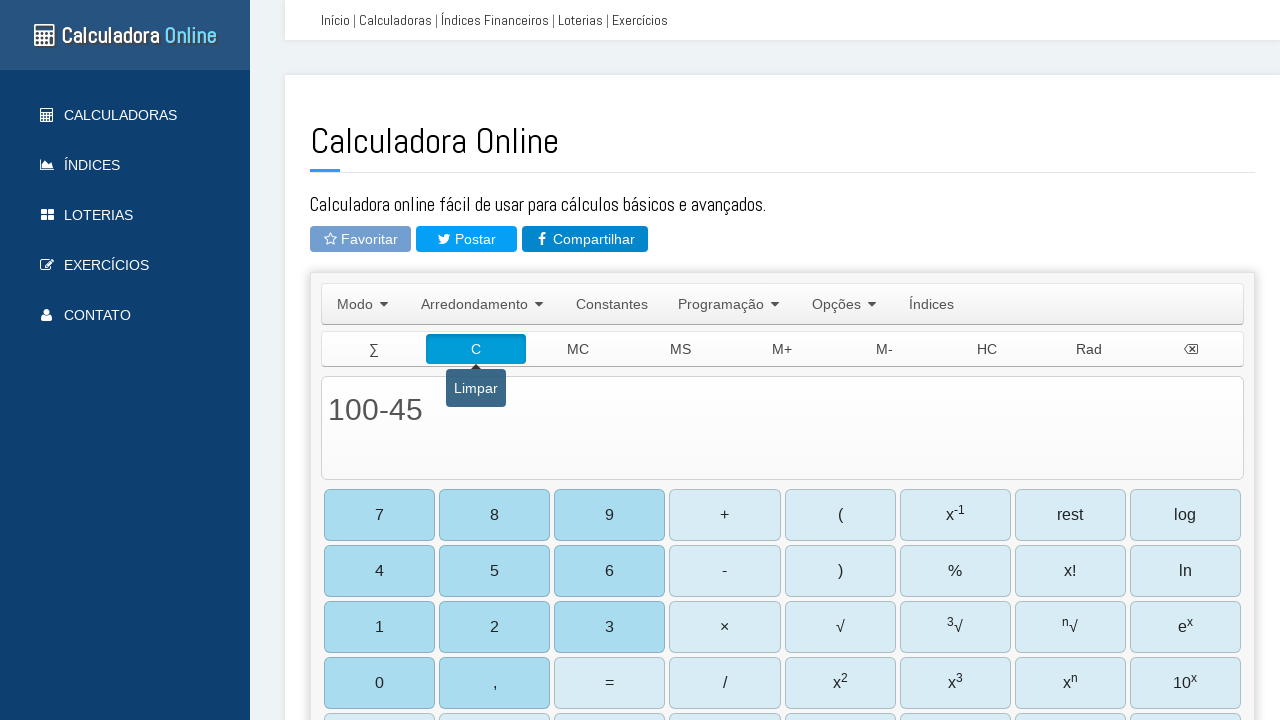

Pressed Enter to calculate 100 - 45 on #TIExp
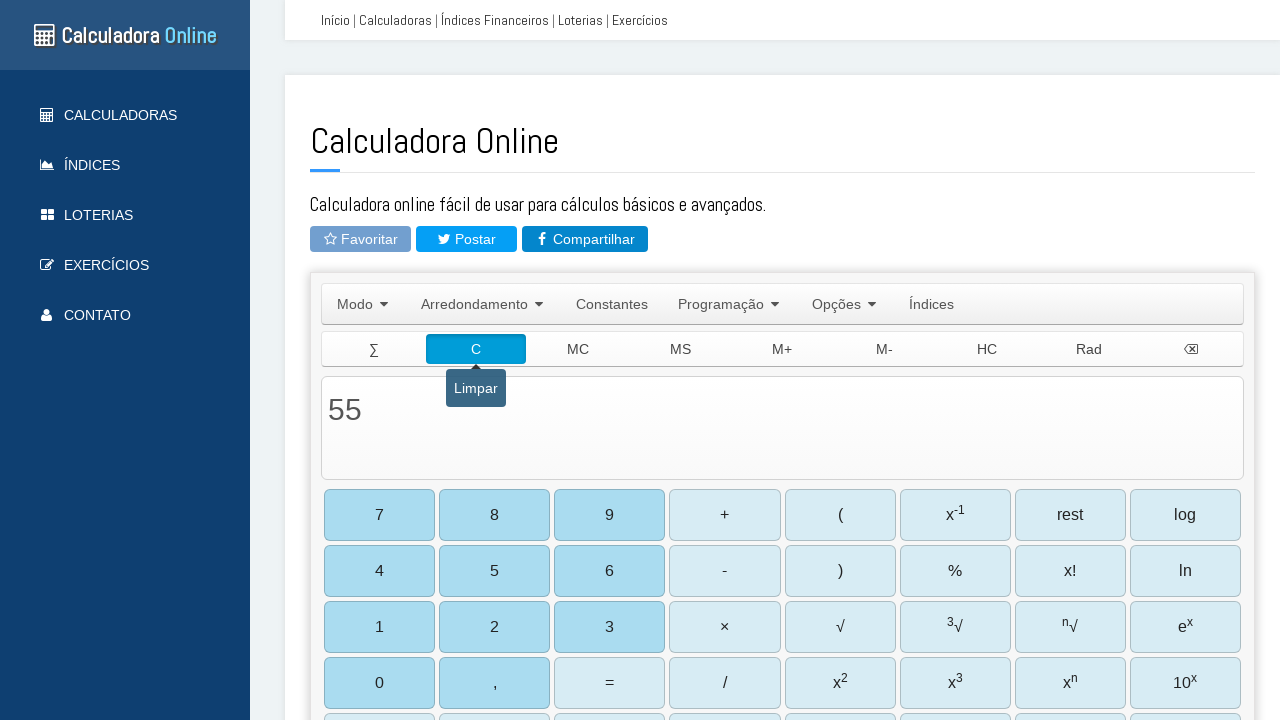

Waited for calculation result
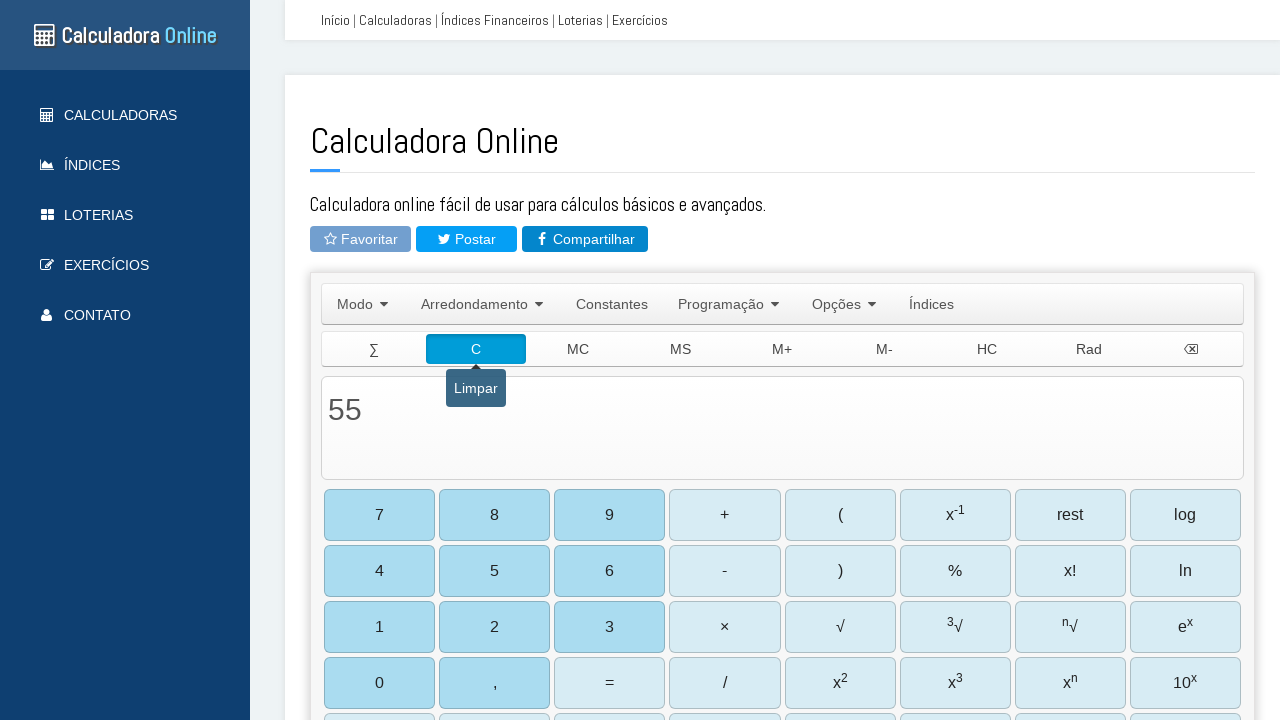

Clicked clear button after second subtraction at (476, 349) on td[onclick*='limpa()']
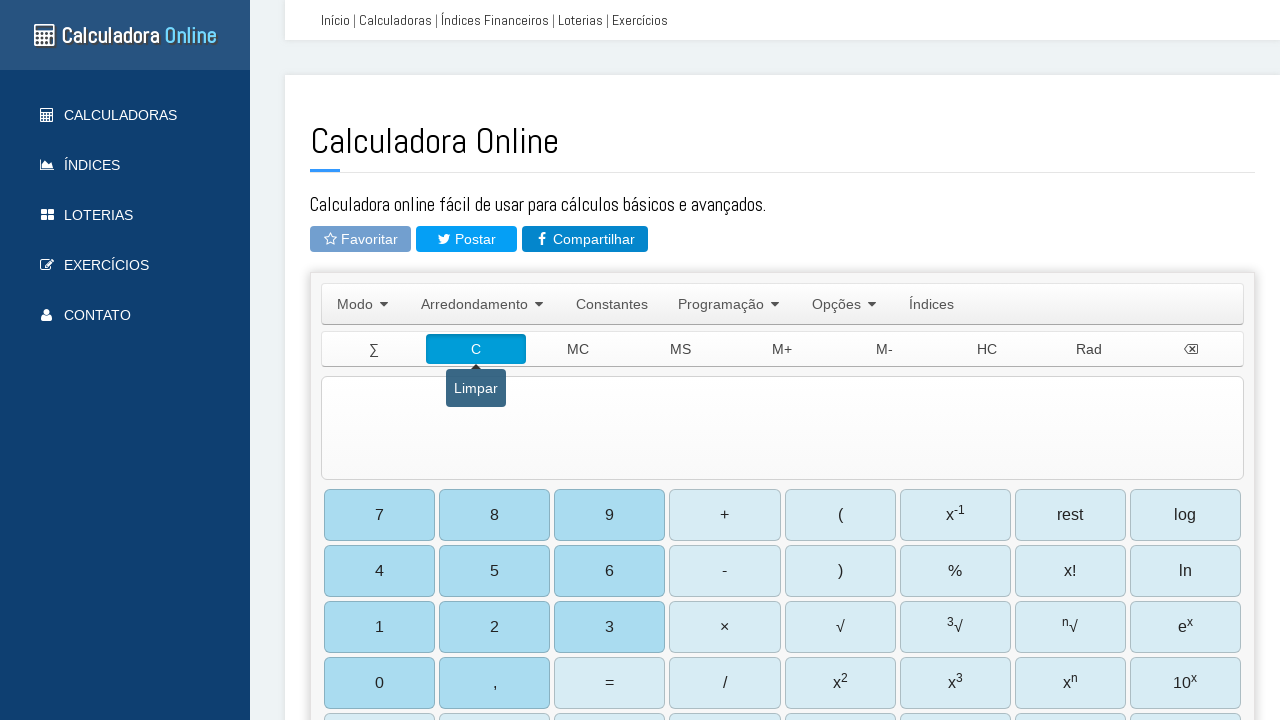

Entered '6' for multiplication test on #TIExp
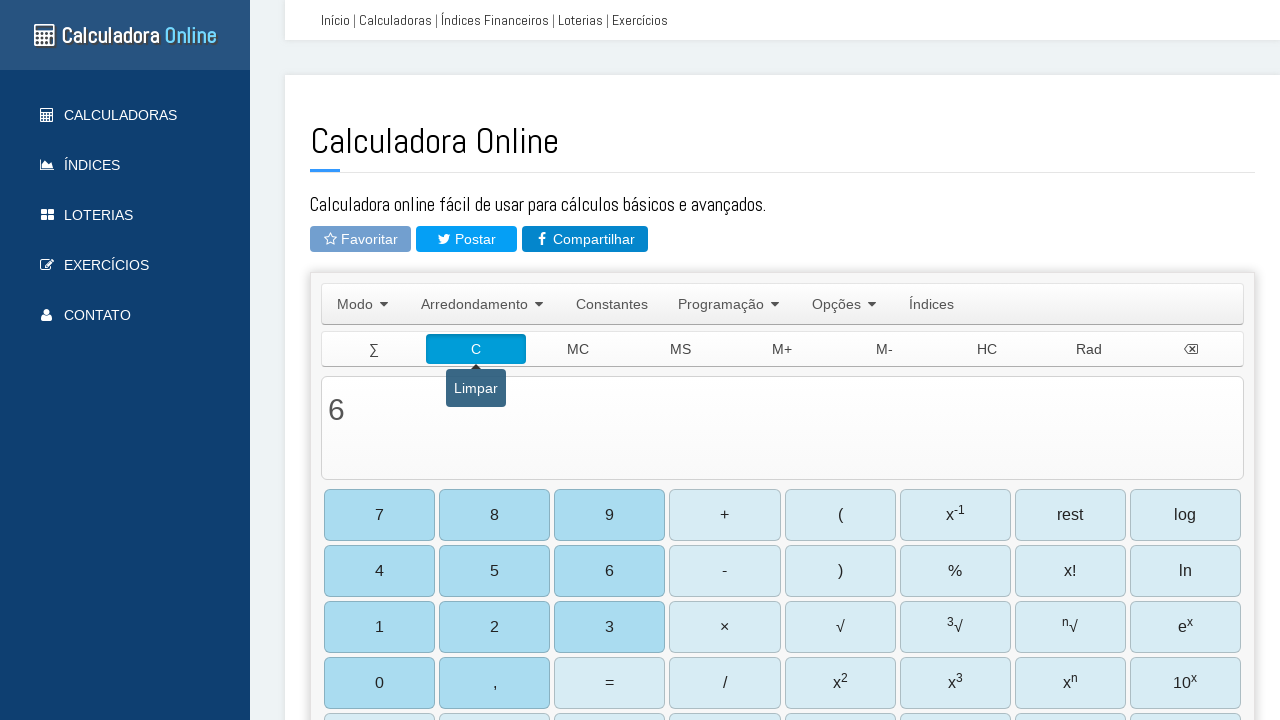

Entered '*' operator on #TIExp
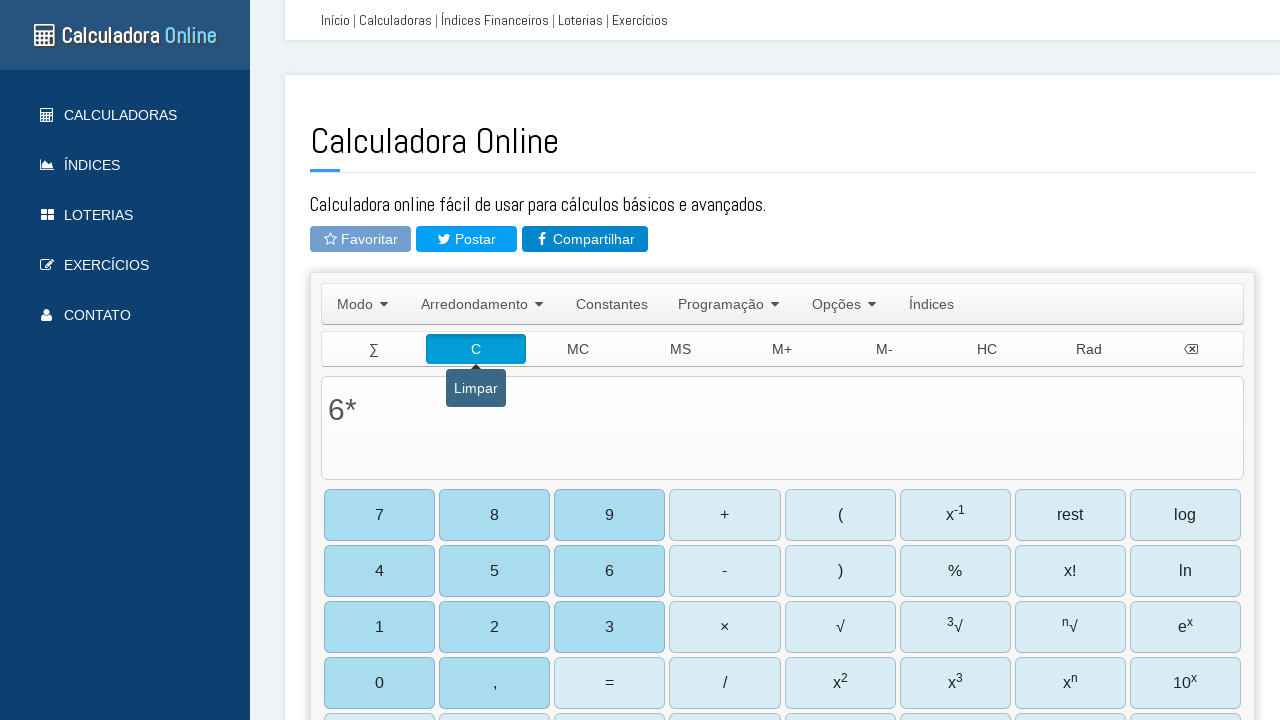

Entered '7' for multiplication test on #TIExp
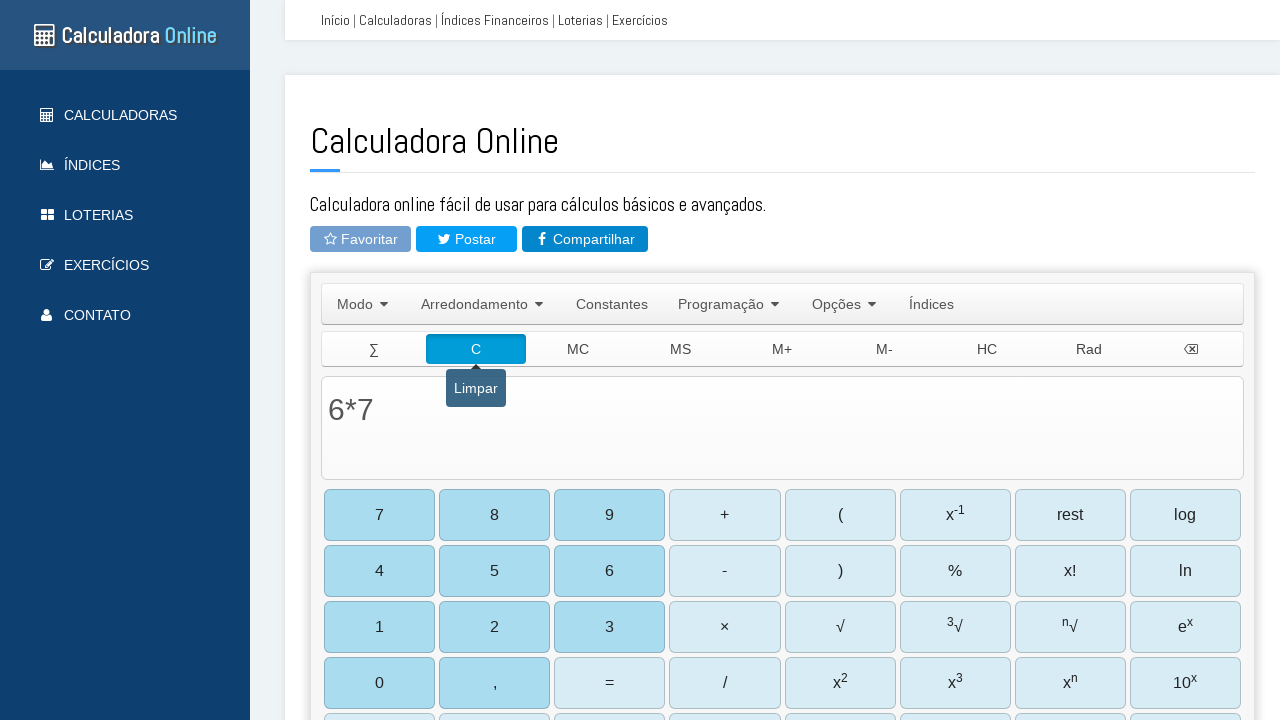

Pressed Enter to calculate 6 * 7 on #TIExp
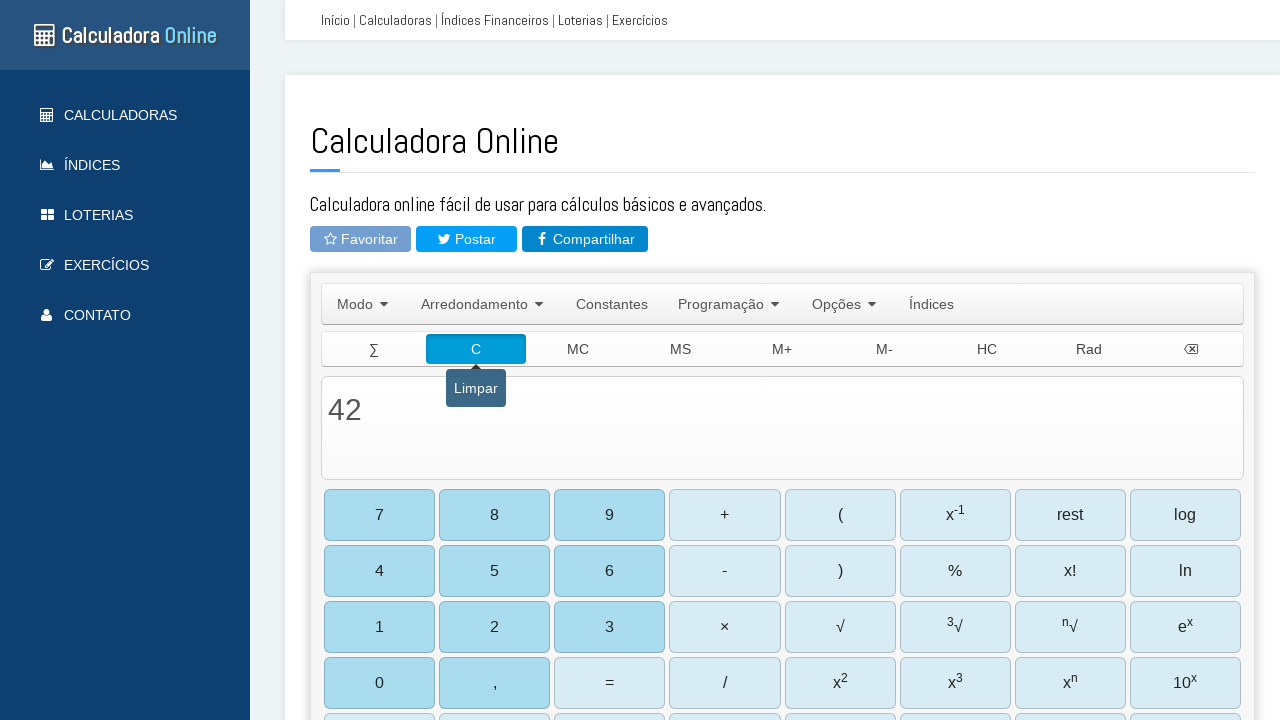

Waited for calculation result
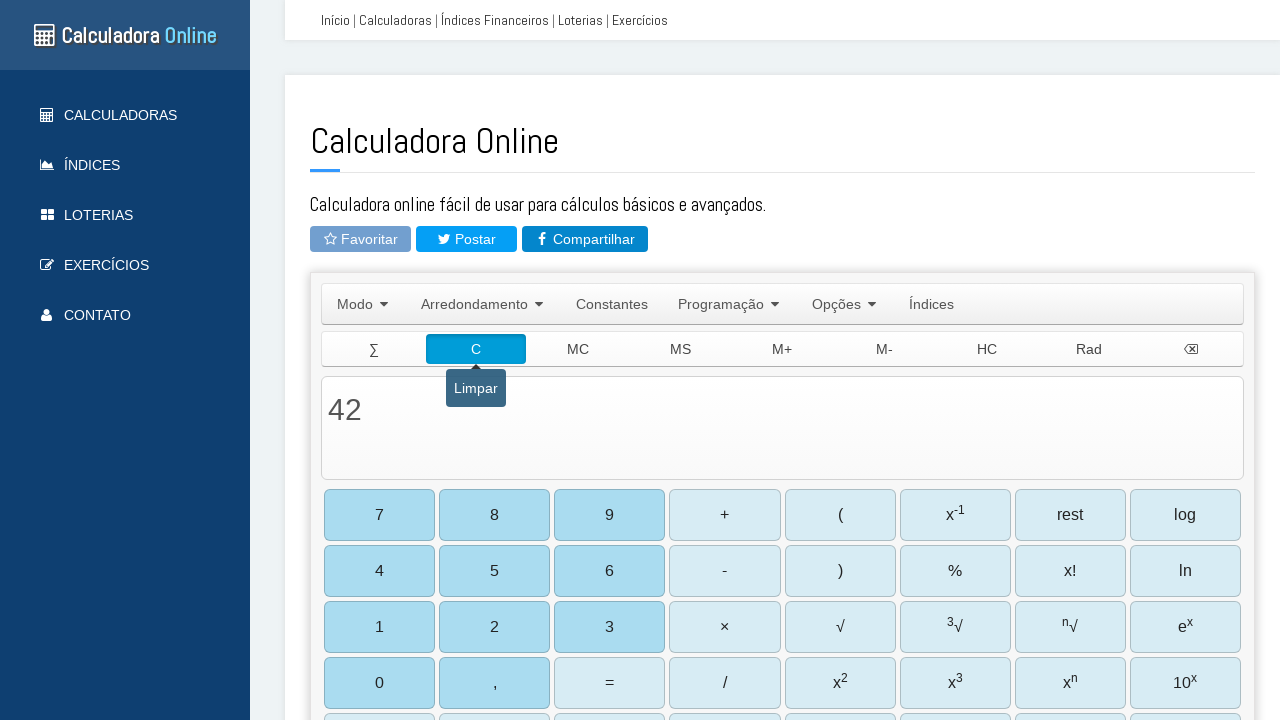

Clicked clear button after first multiplication at (476, 349) on td[onclick*='limpa()']
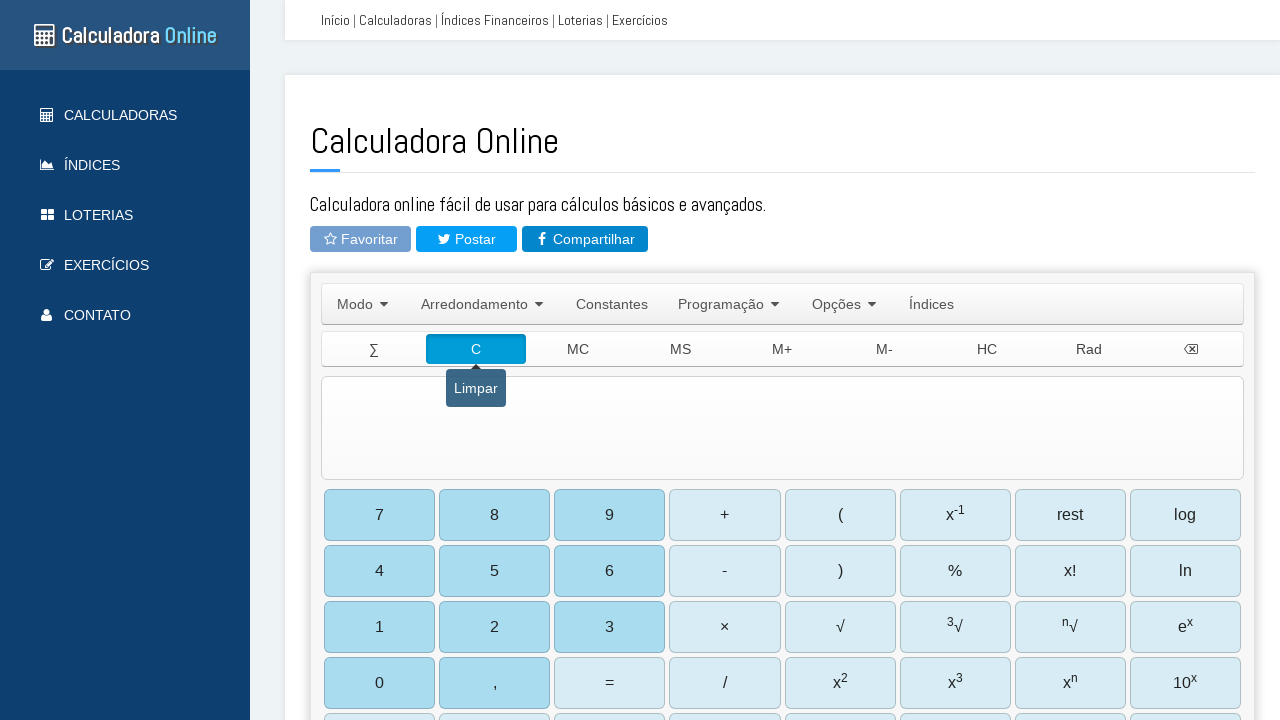

Entered '12' for second multiplication test on #TIExp
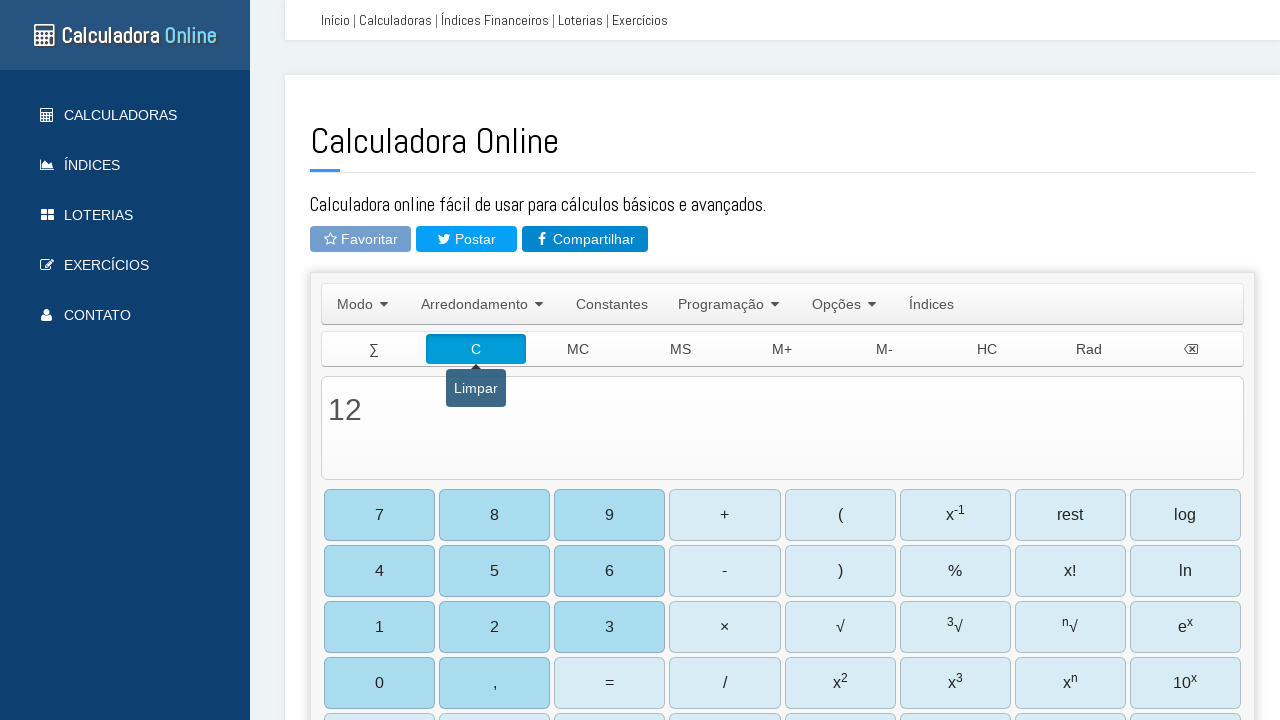

Entered '*' operator on #TIExp
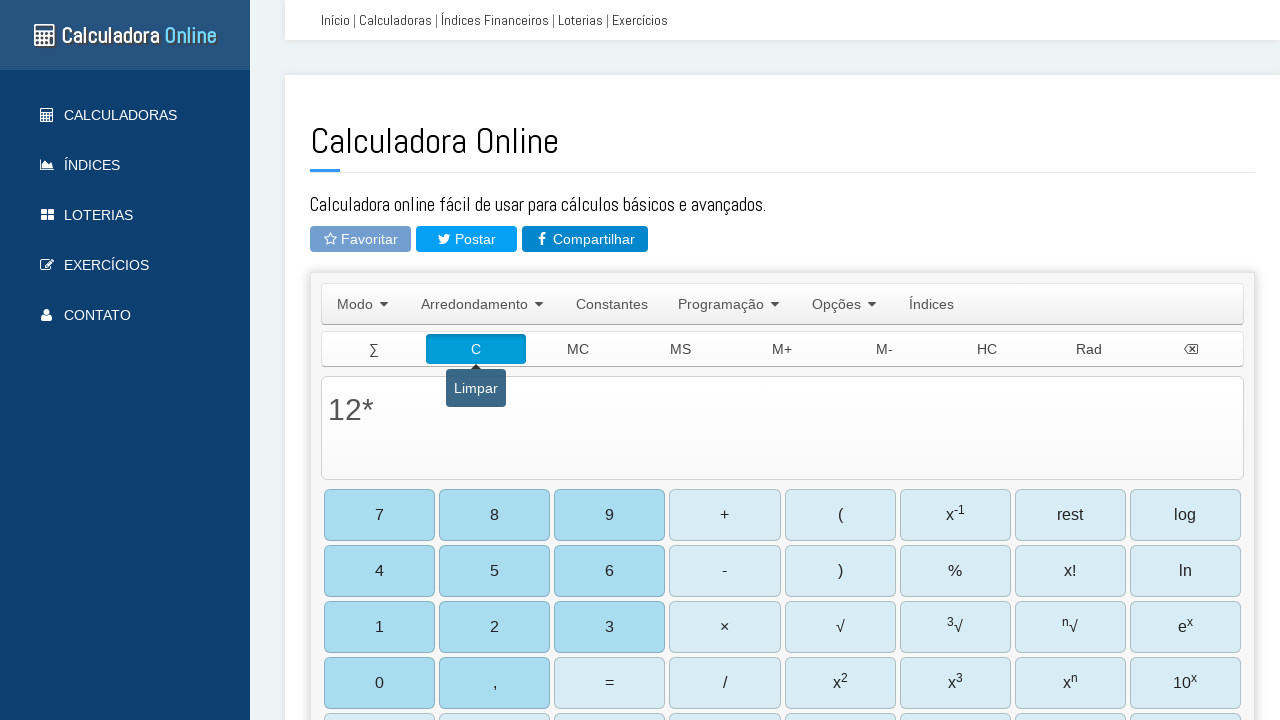

Entered '5' for second multiplication test on #TIExp
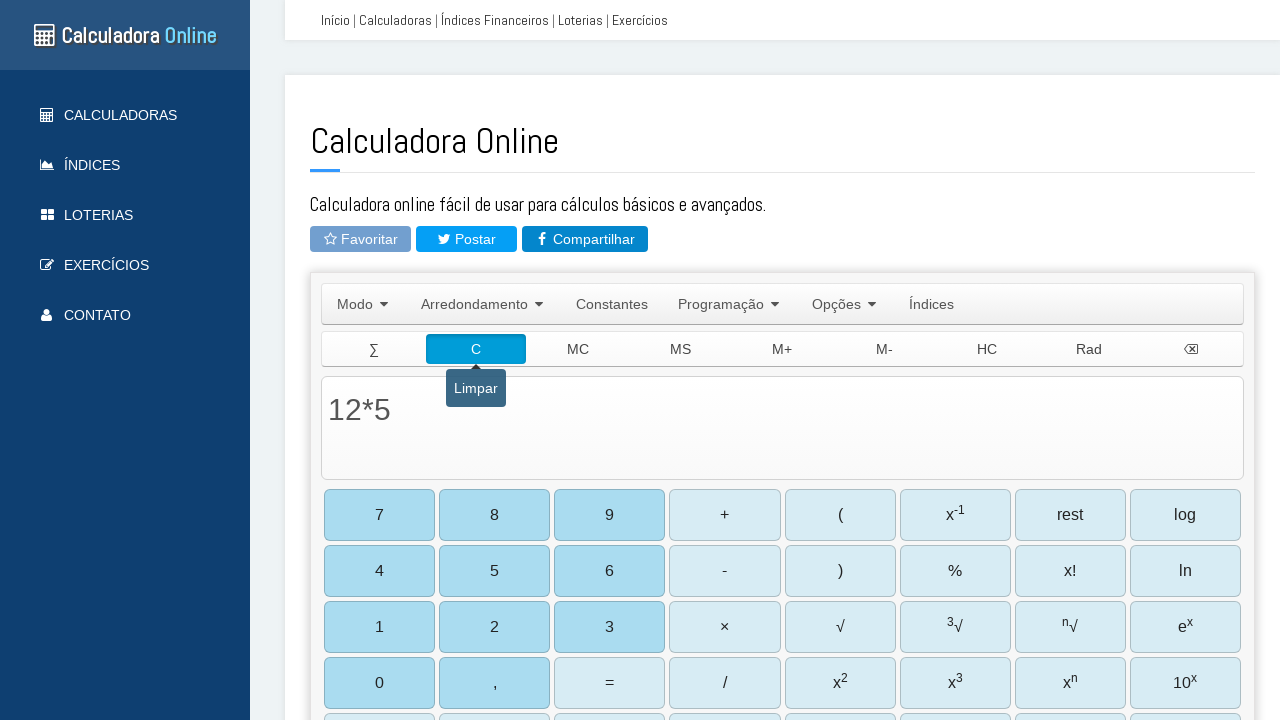

Pressed Enter to calculate 12 * 5 on #TIExp
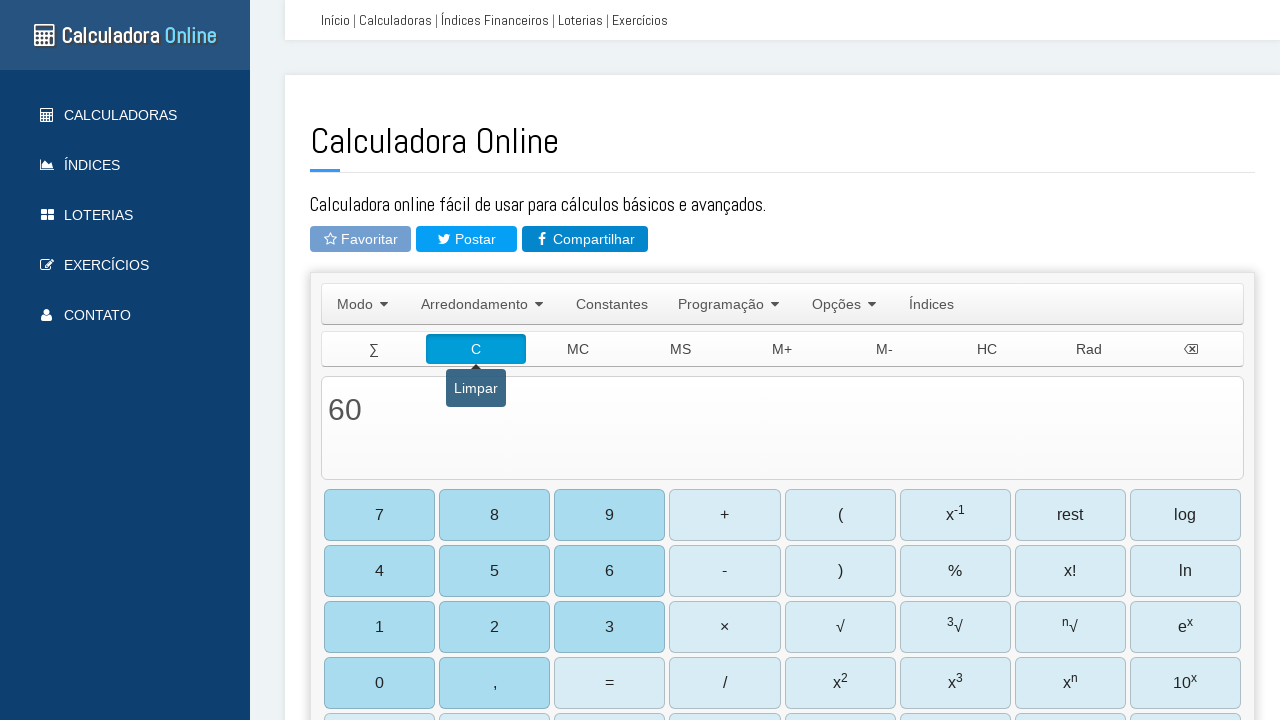

Waited for calculation result
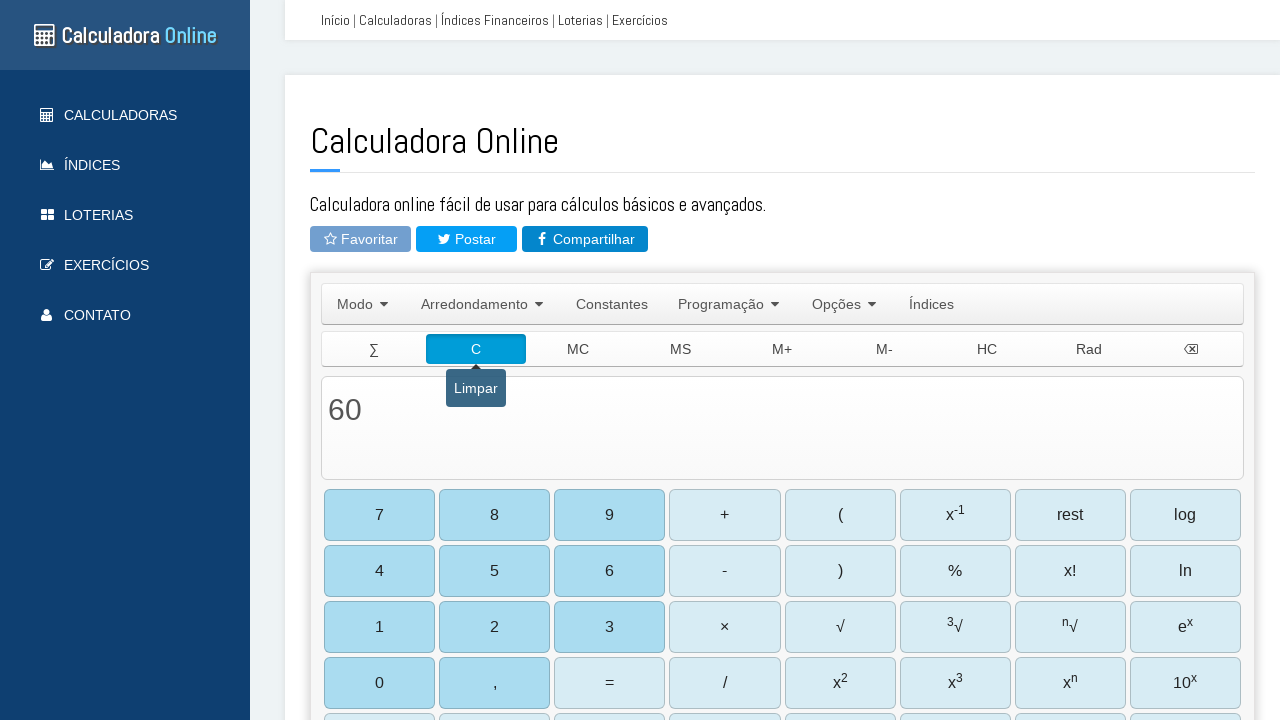

Clicked clear button after second multiplication at (476, 349) on td[onclick*='limpa()']
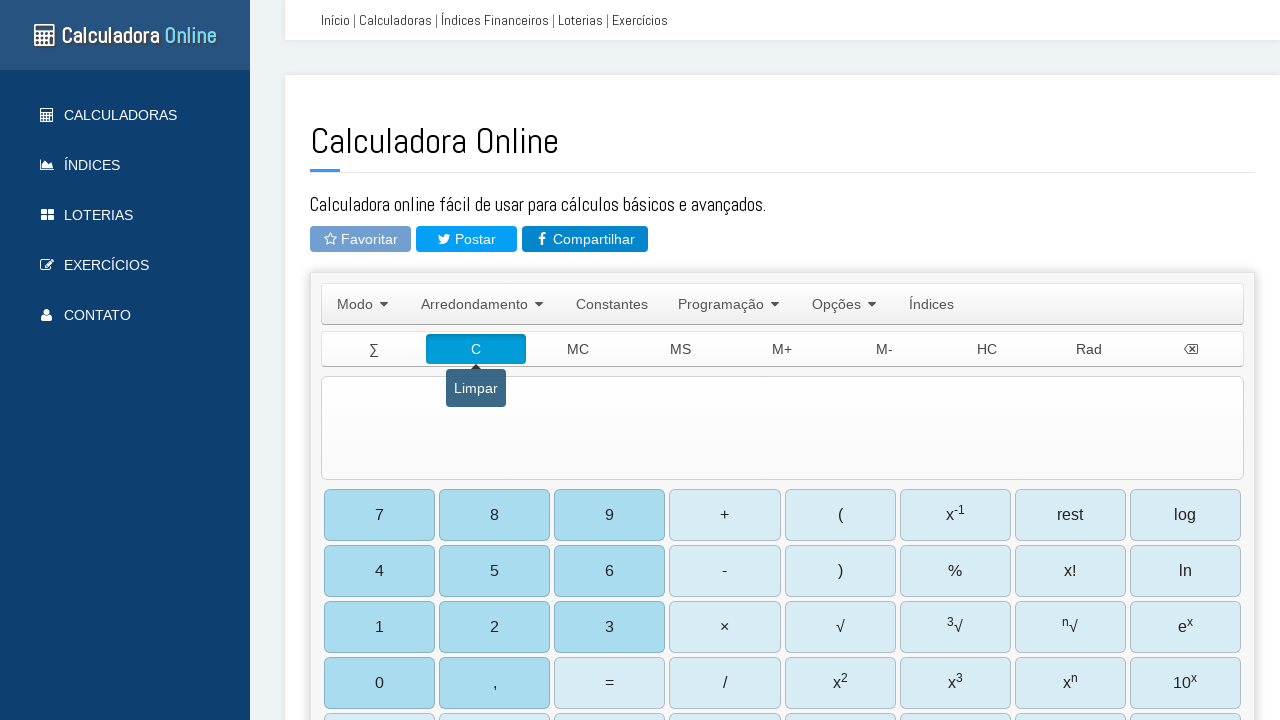

Entered '24' for division test on #TIExp
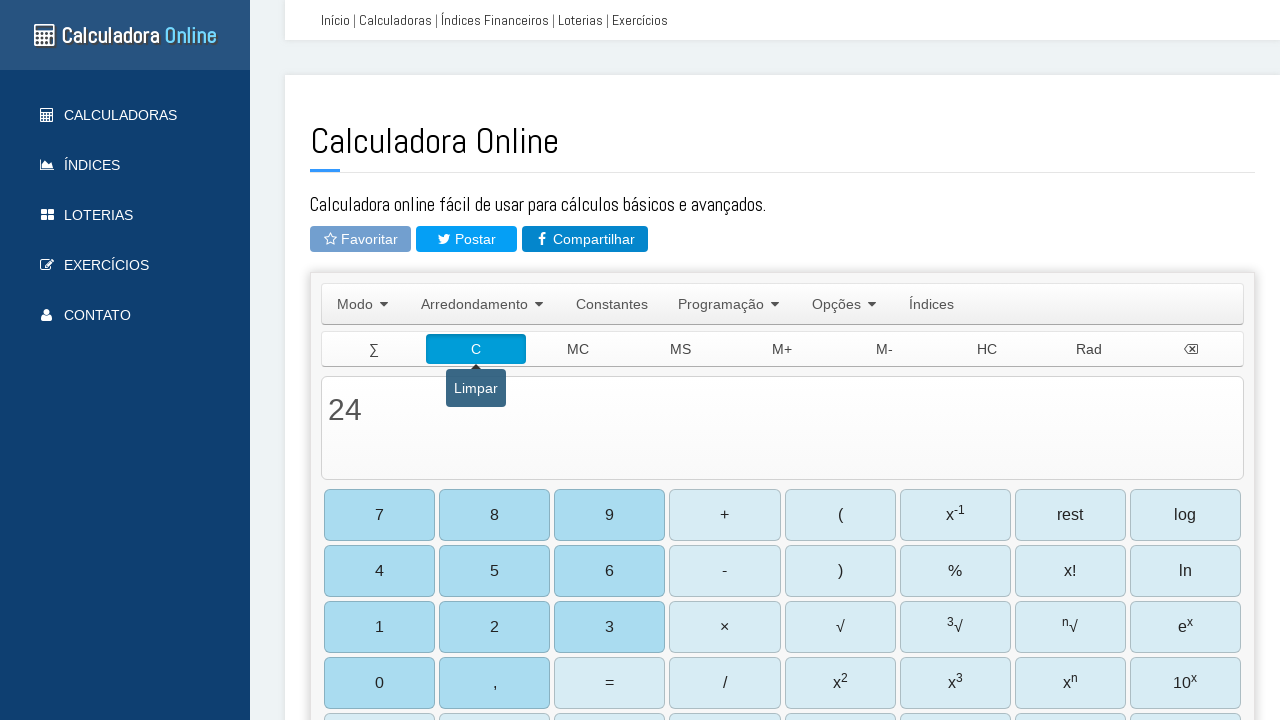

Entered '/' operator on #TIExp
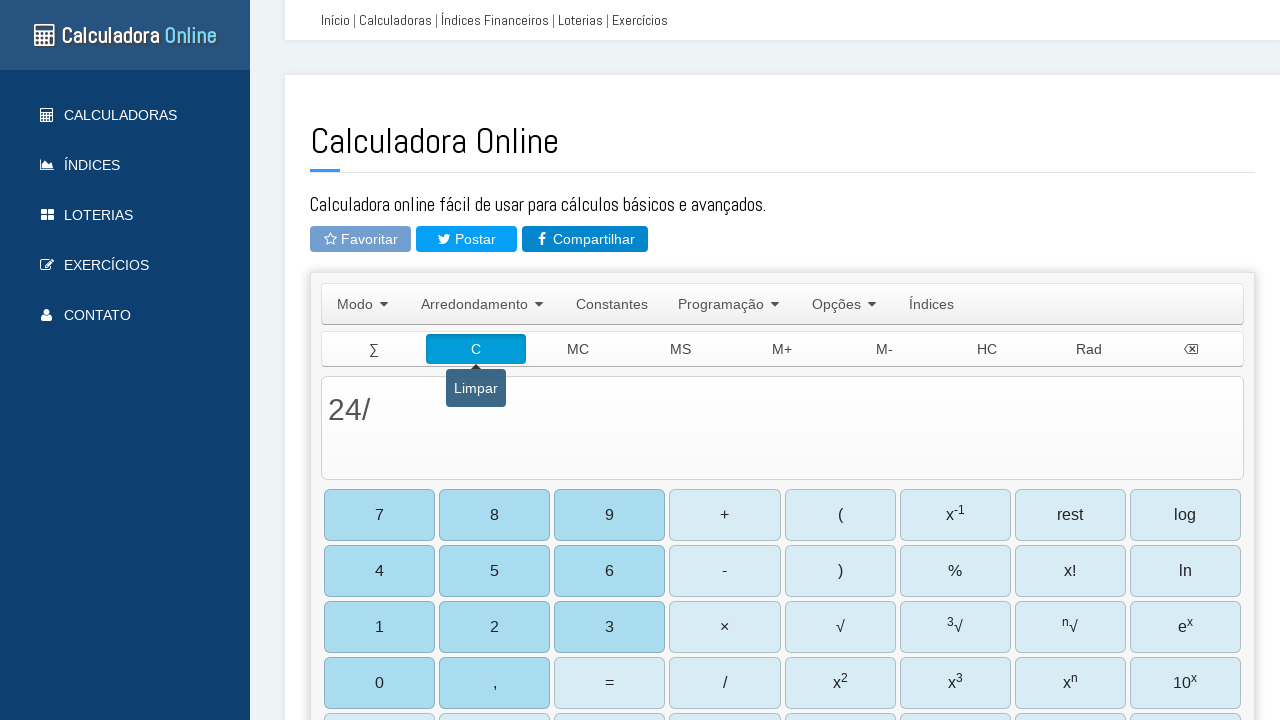

Entered '4' for division test on #TIExp
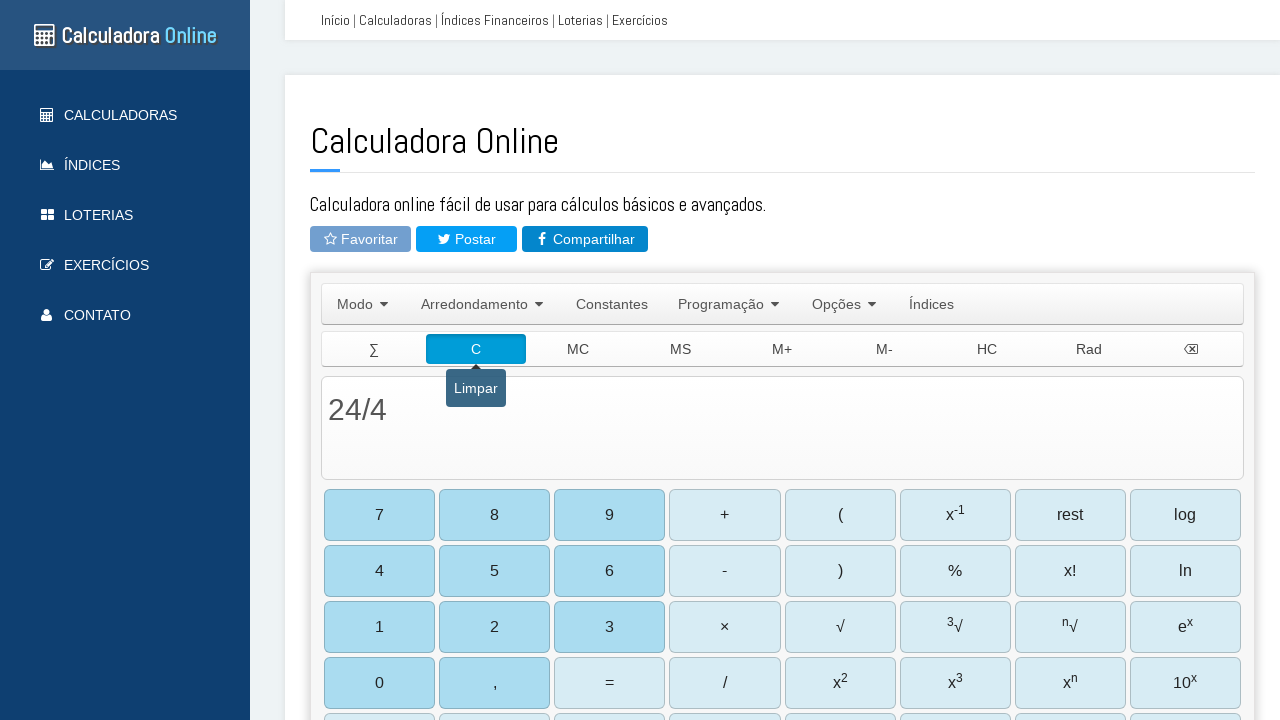

Pressed Enter to calculate 24 / 4 on #TIExp
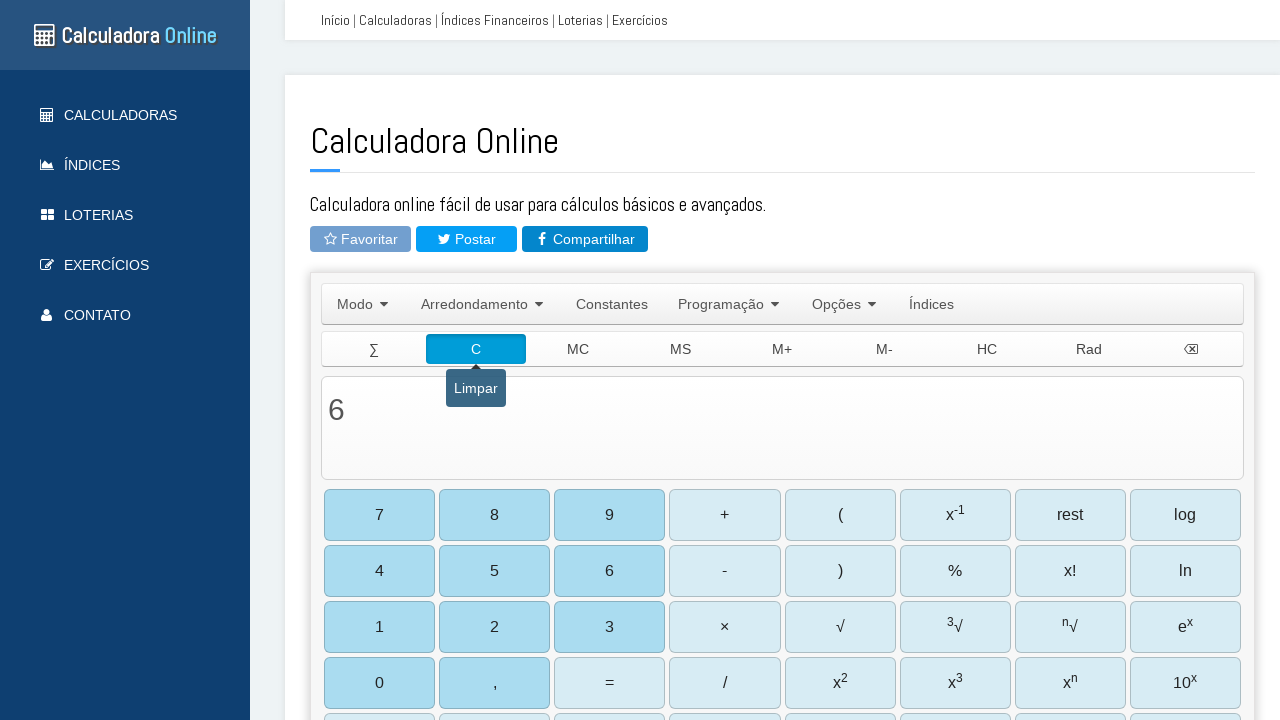

Waited for calculation result
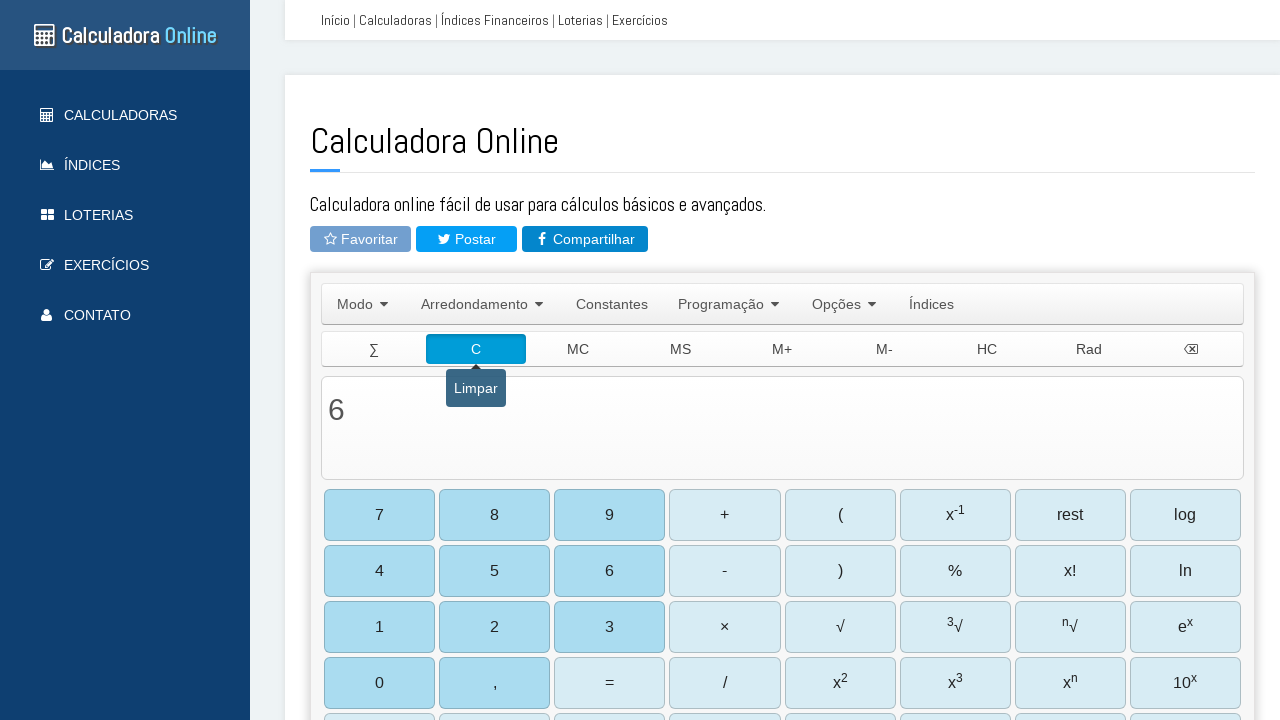

Clicked clear button after first division at (476, 349) on td[onclick*='limpa()']
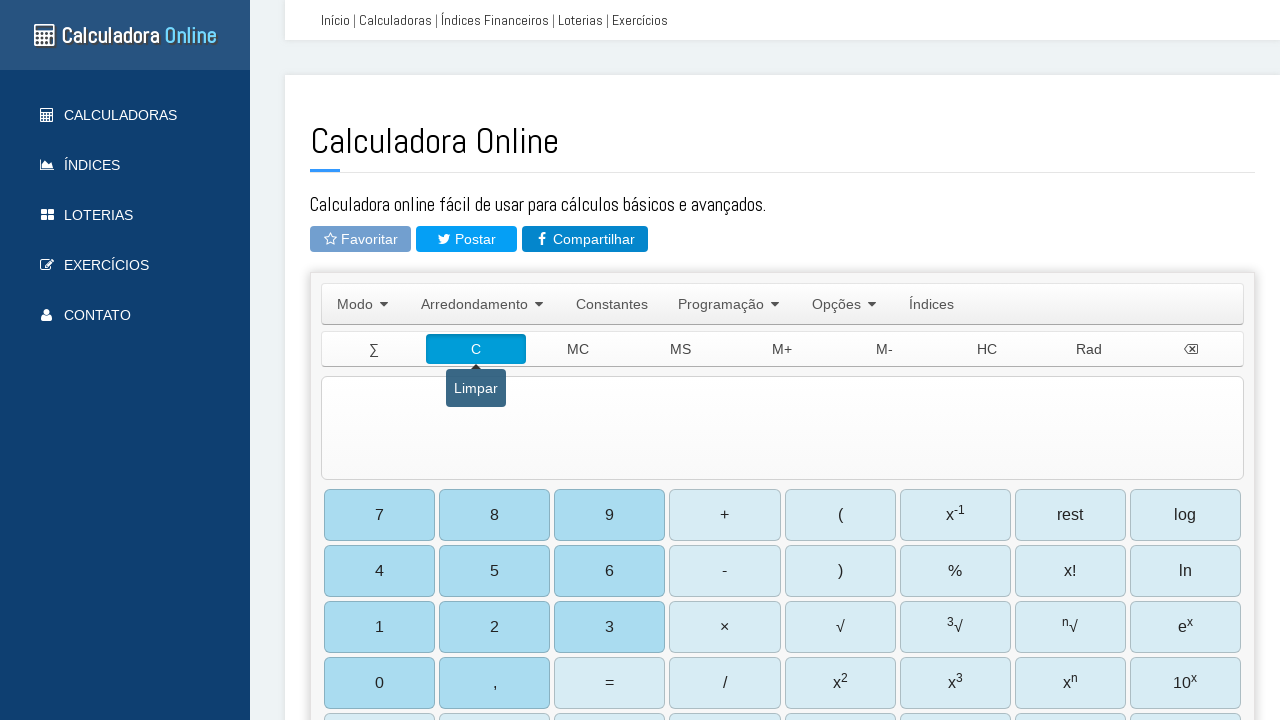

Entered '100' for second division test on #TIExp
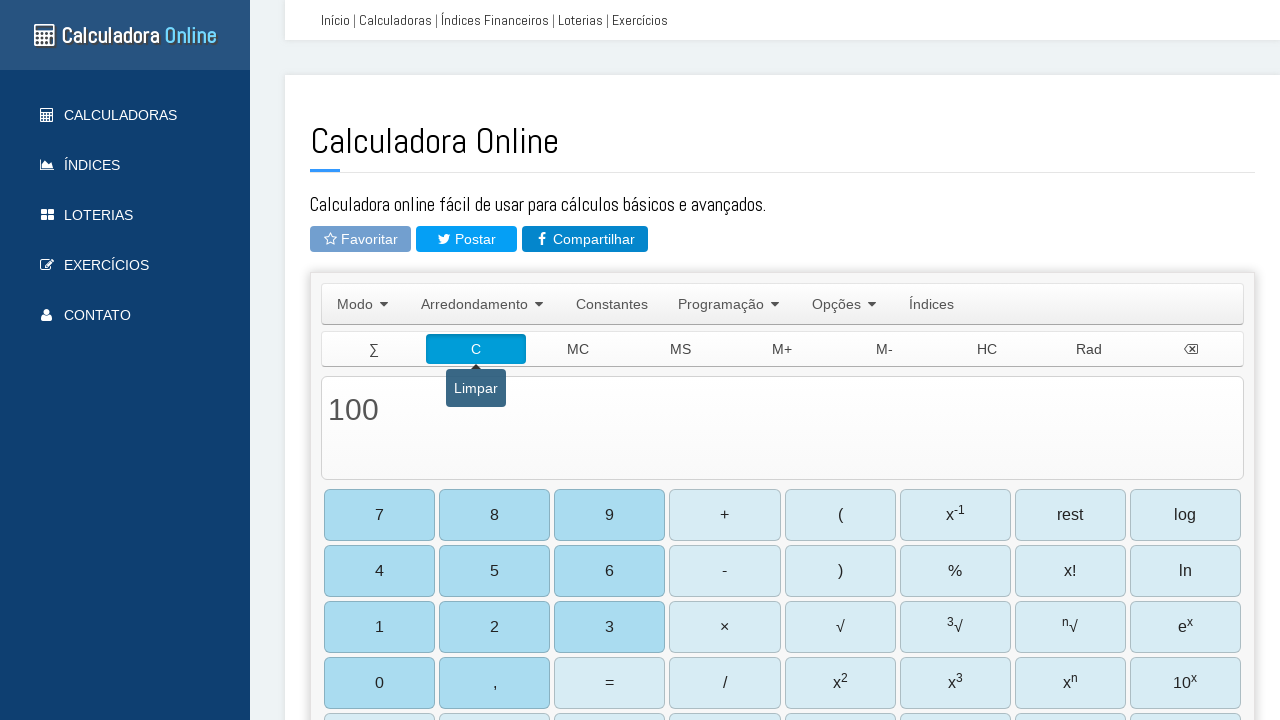

Entered '/' operator on #TIExp
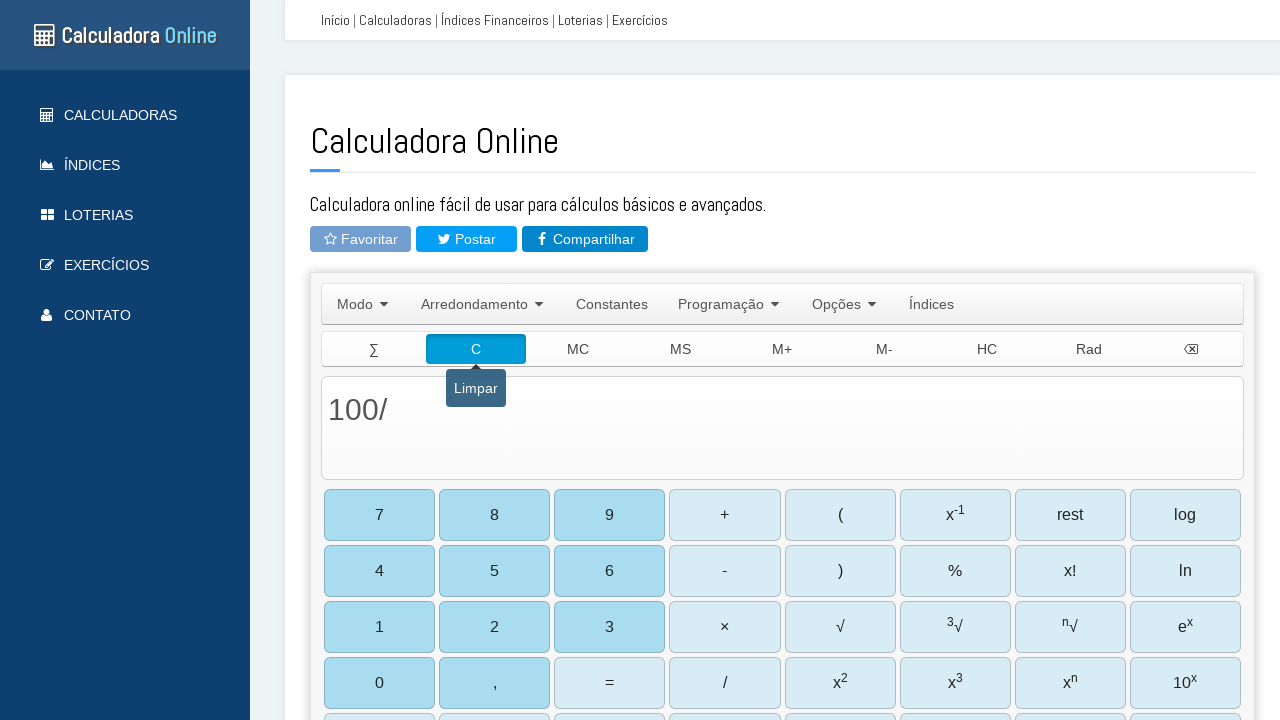

Entered '25' for second division test on #TIExp
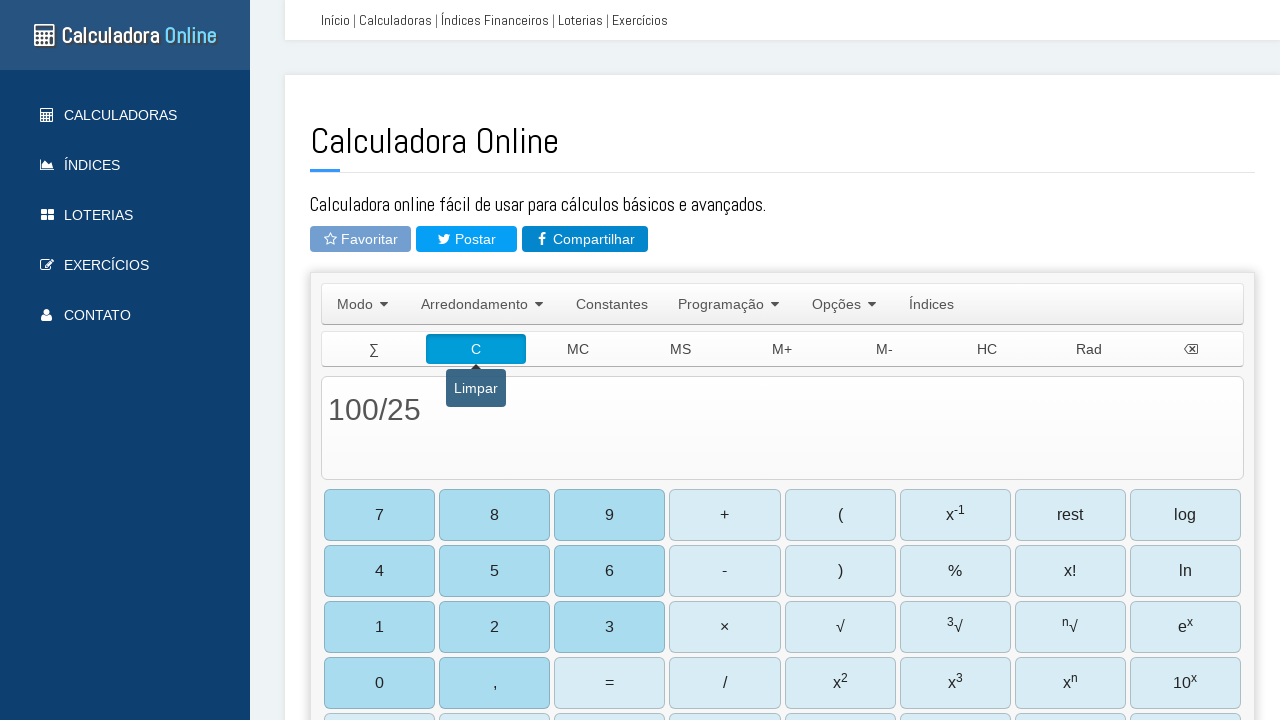

Pressed Enter to calculate 100 / 25 on #TIExp
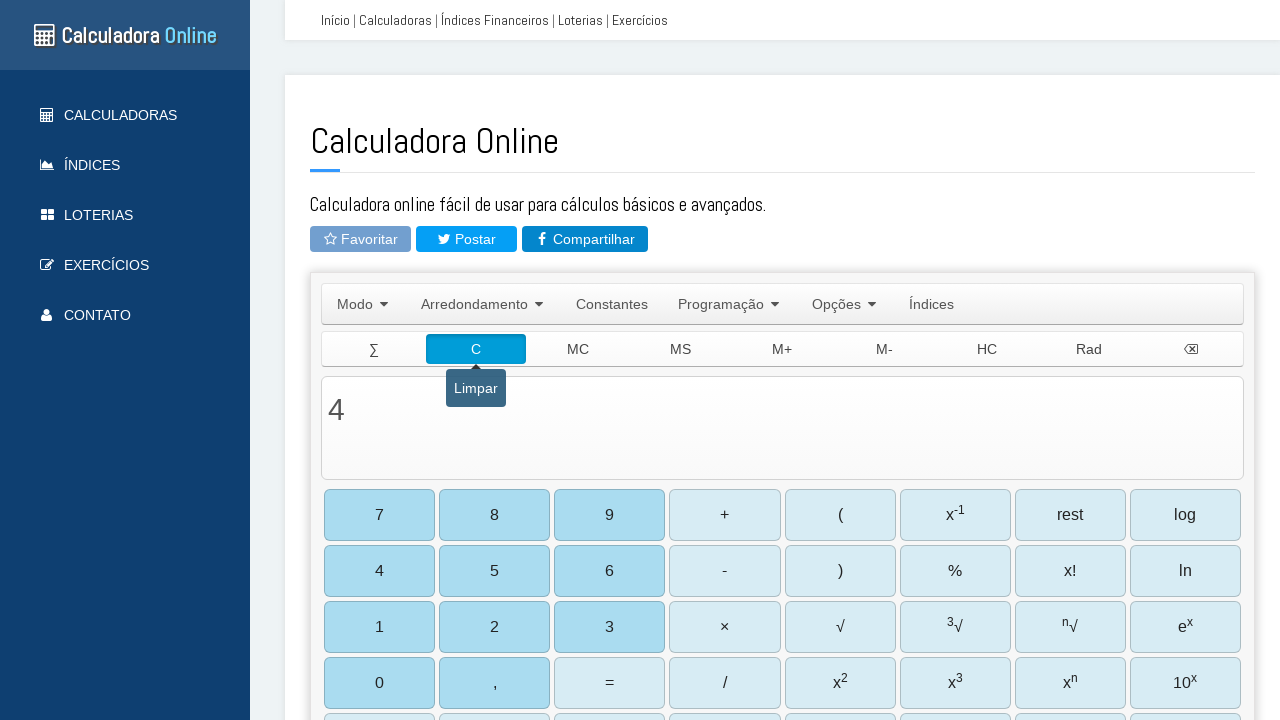

Waited for calculation result
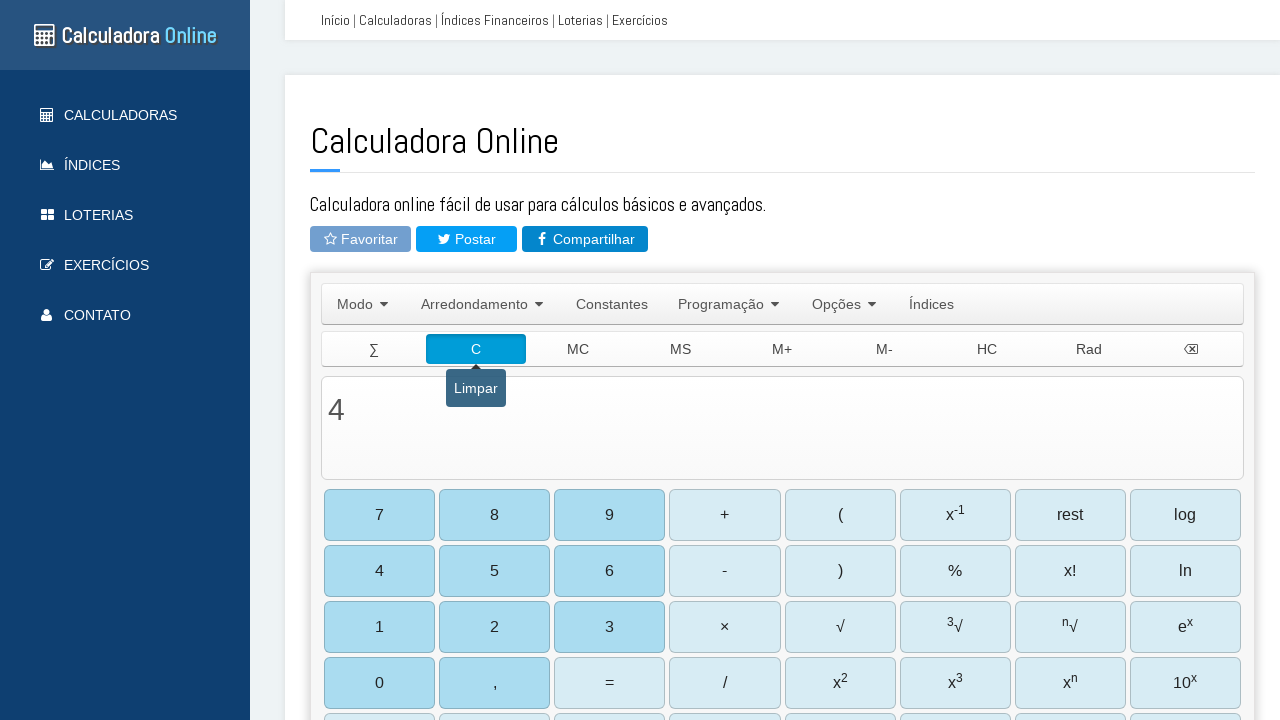

Clicked clear button after second division at (476, 349) on td[onclick*='limpa()']
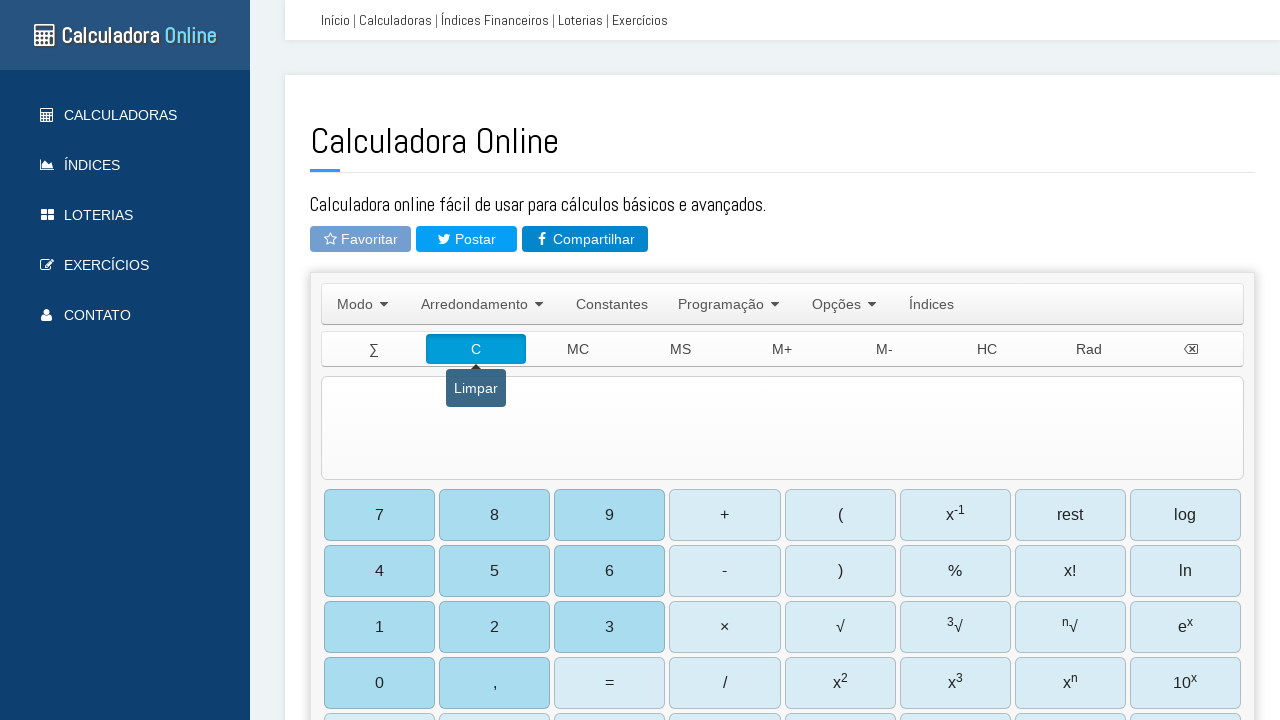

Entered '2' for exponentiation test on #TIExp
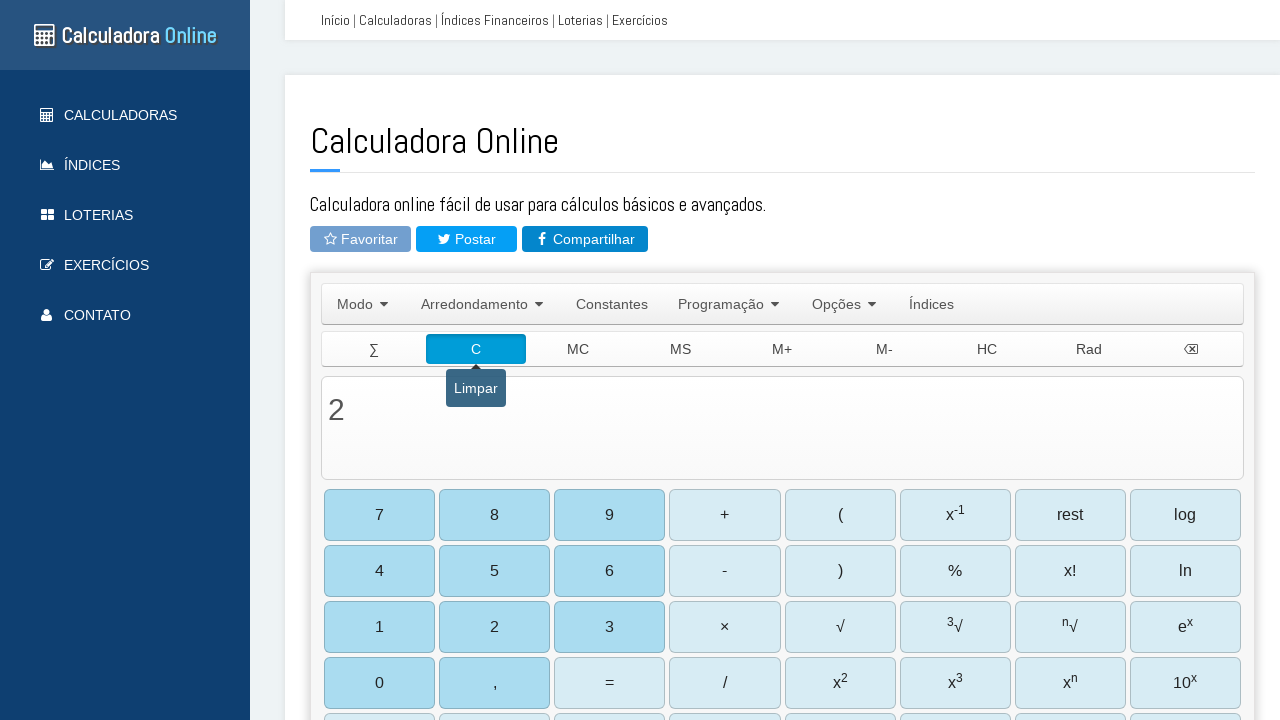

Entered '^' operator on #TIExp
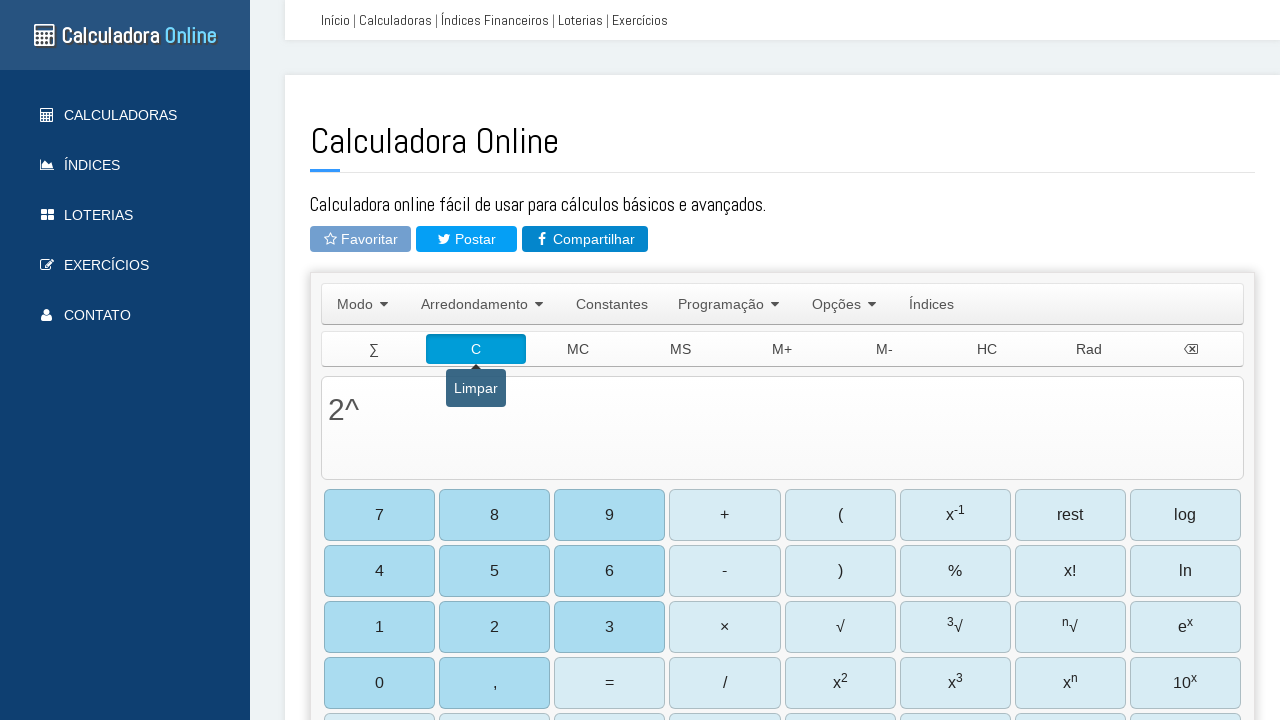

Entered '3' for exponentiation test on #TIExp
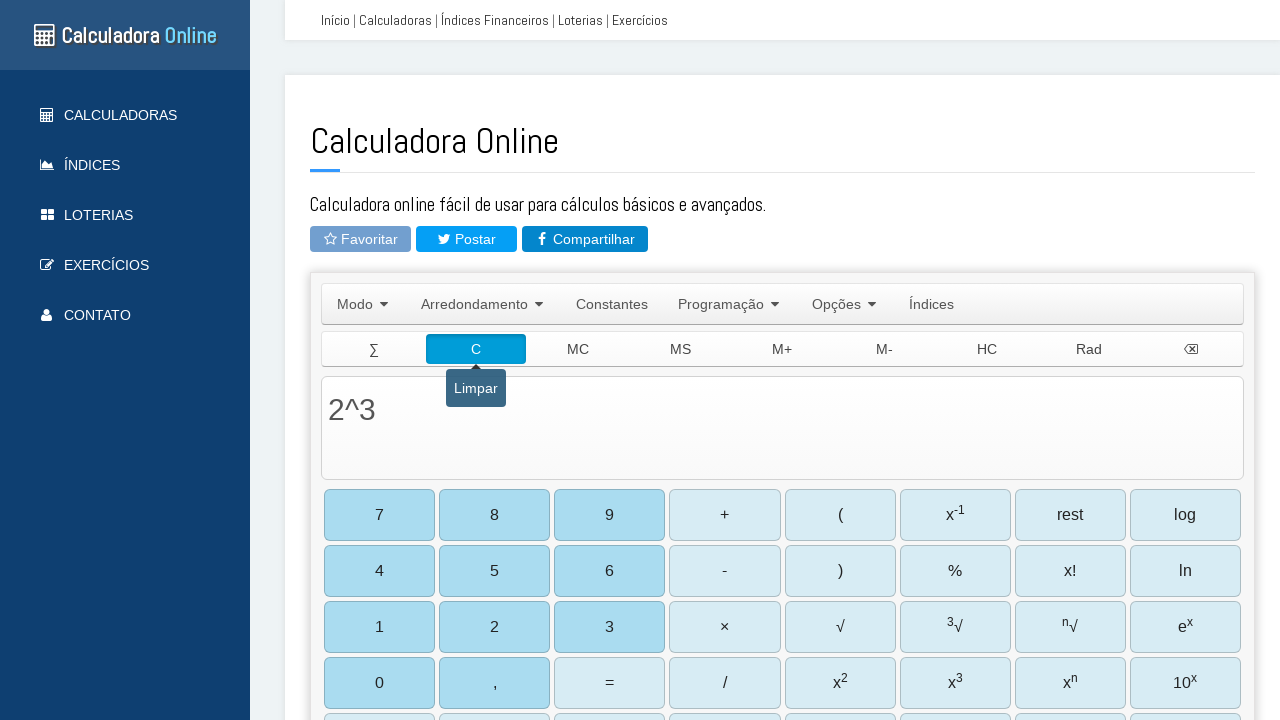

Pressed Enter to calculate 2 ^ 3 on #TIExp
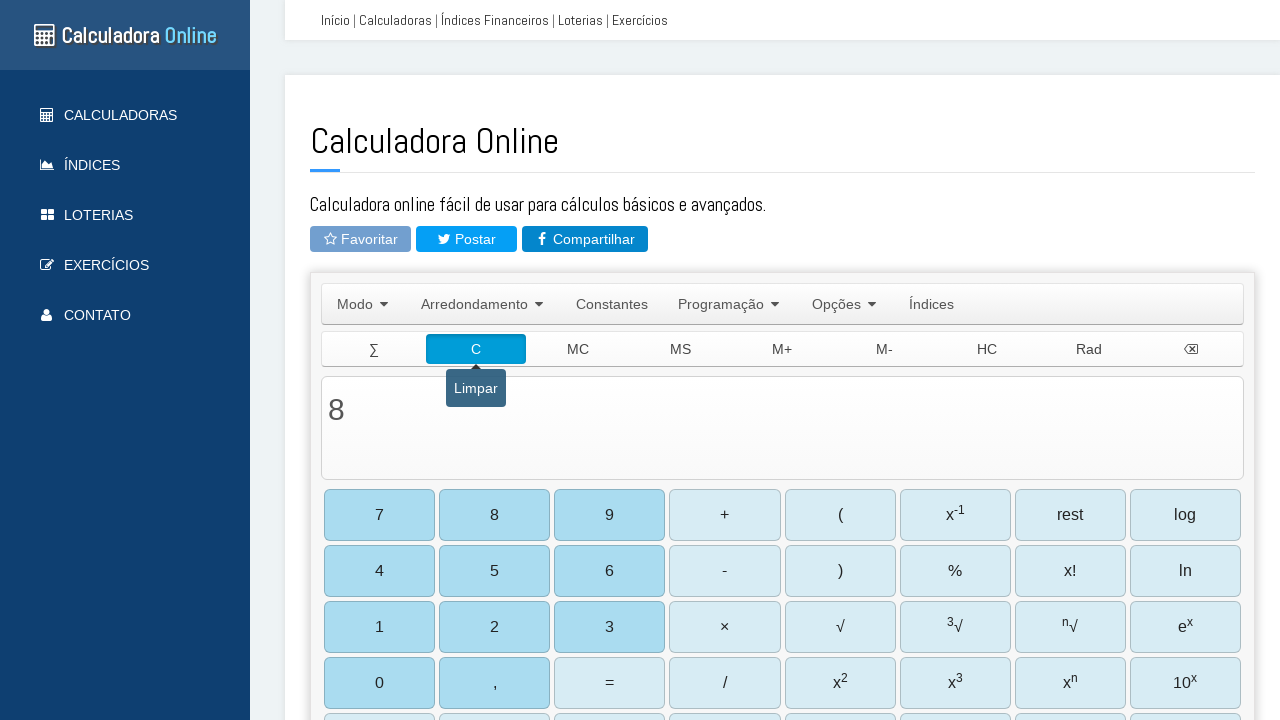

Waited for calculation result
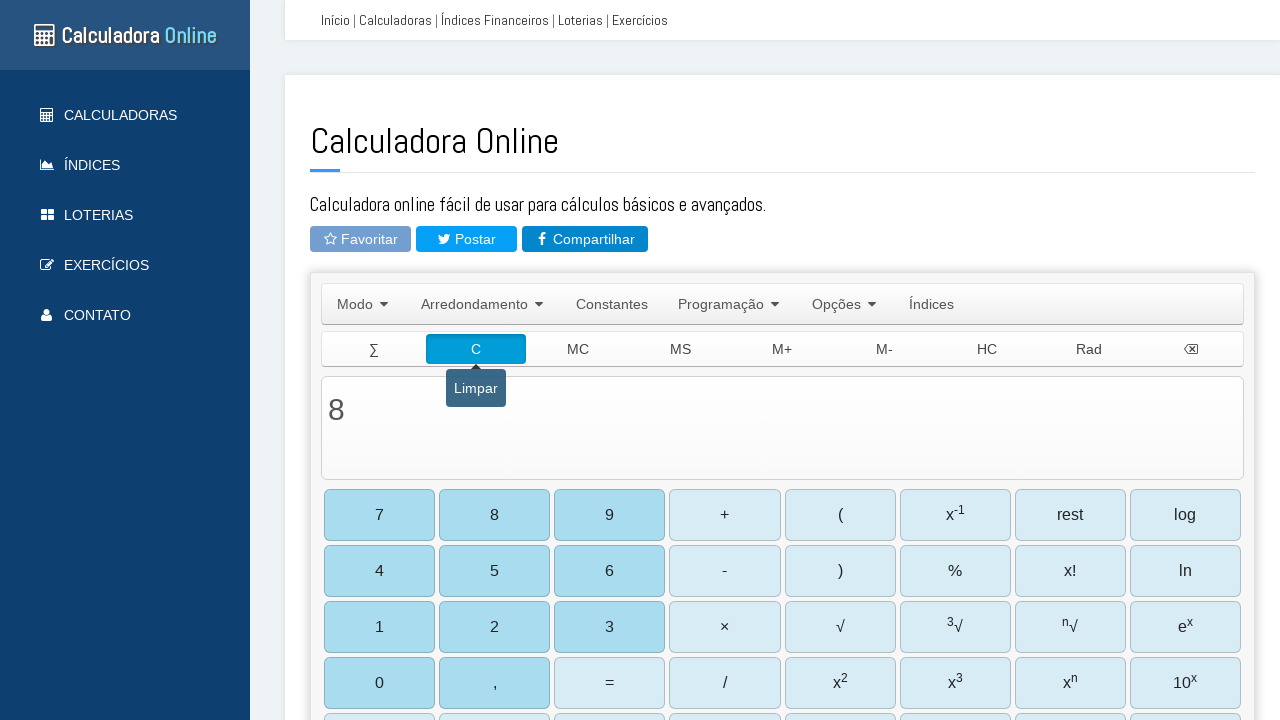

Clicked clear button after first exponentiation at (476, 349) on td[onclick*='limpa()']
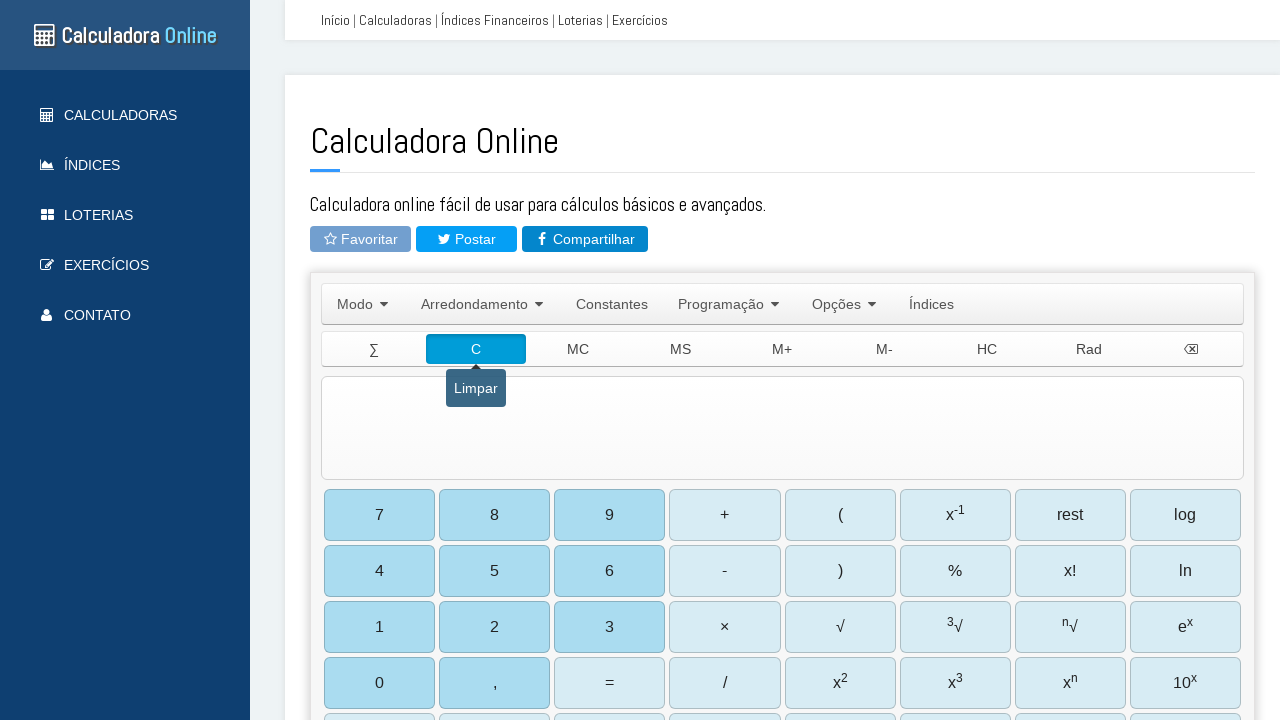

Entered '5' for second exponentiation test on #TIExp
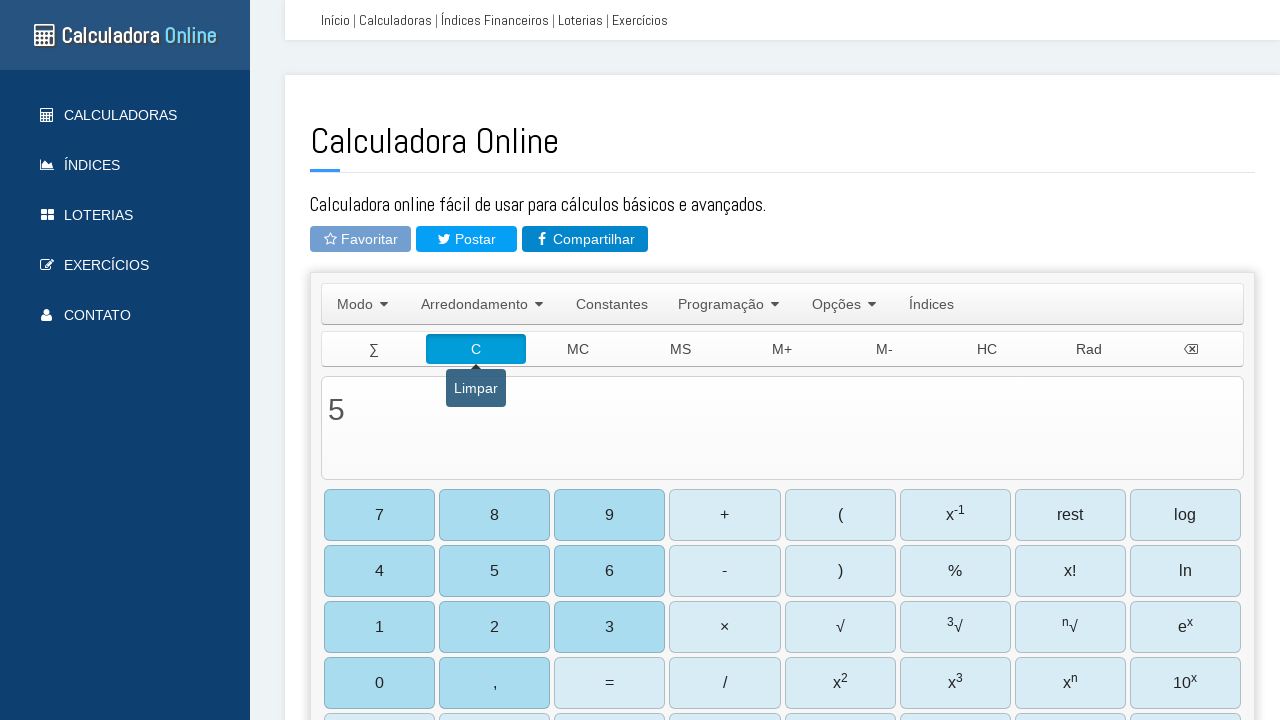

Entered '^' operator on #TIExp
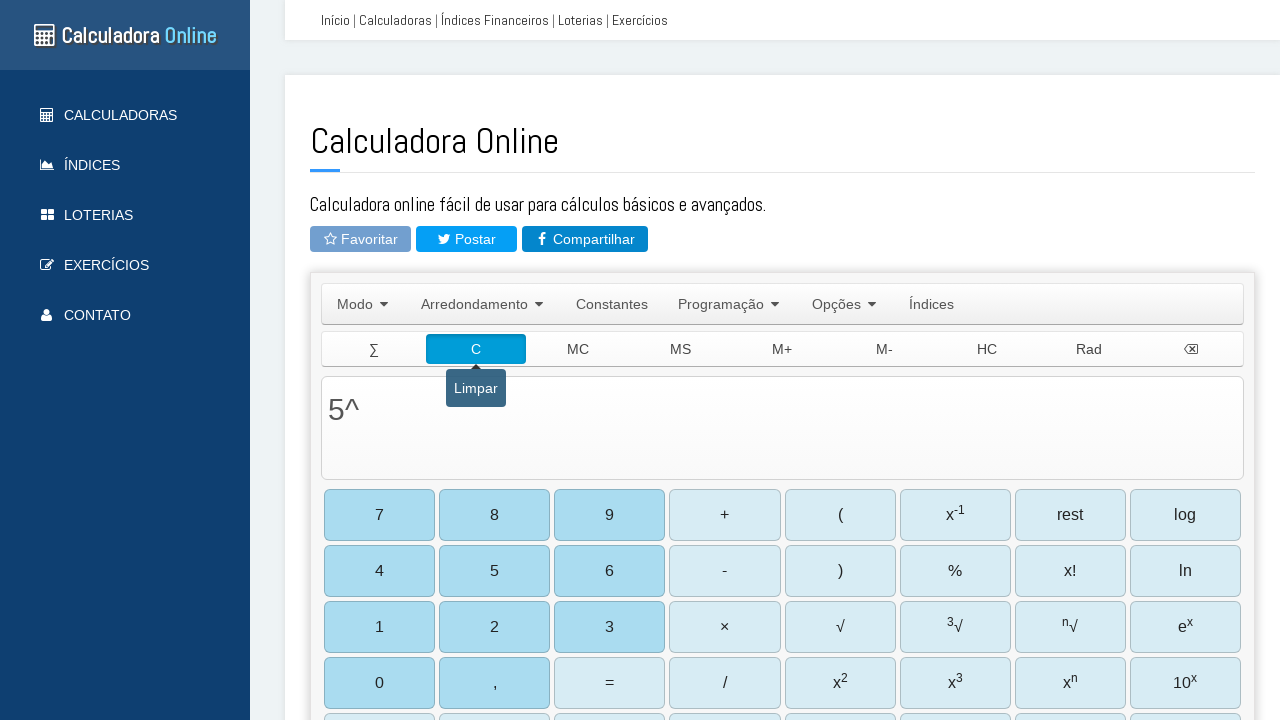

Entered '2' for second exponentiation test on #TIExp
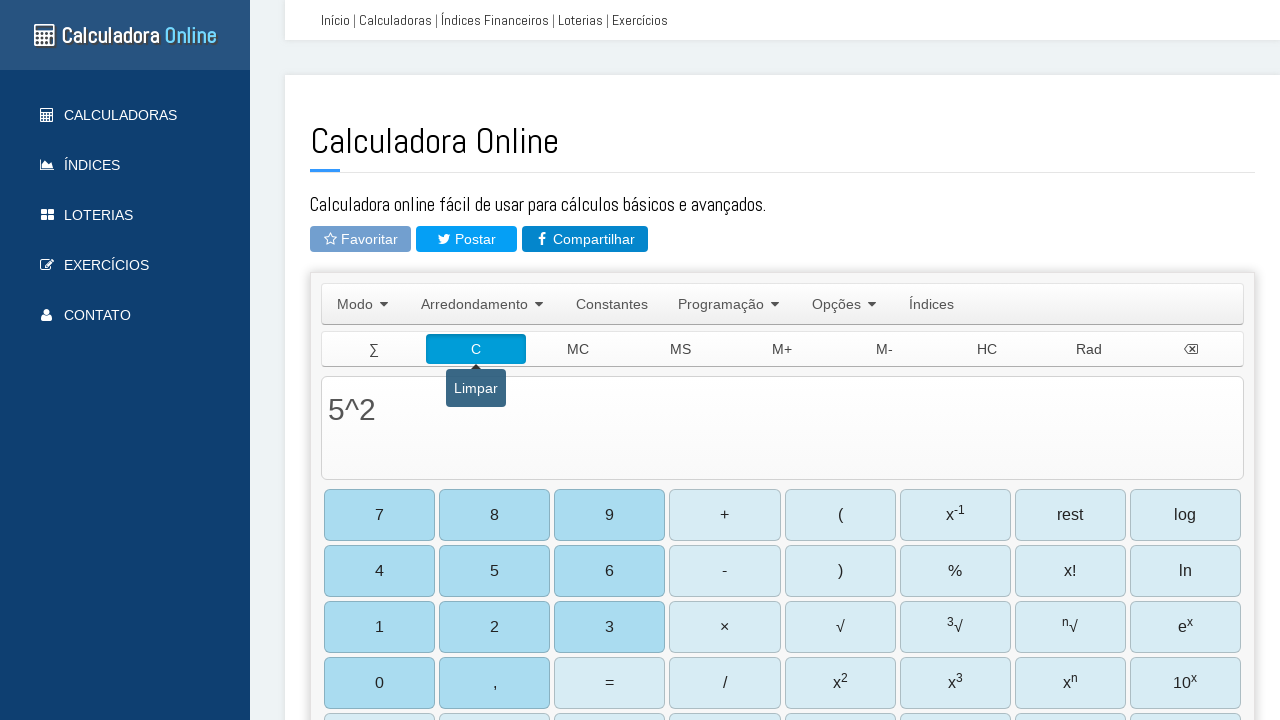

Pressed Enter to calculate 5 ^ 2 on #TIExp
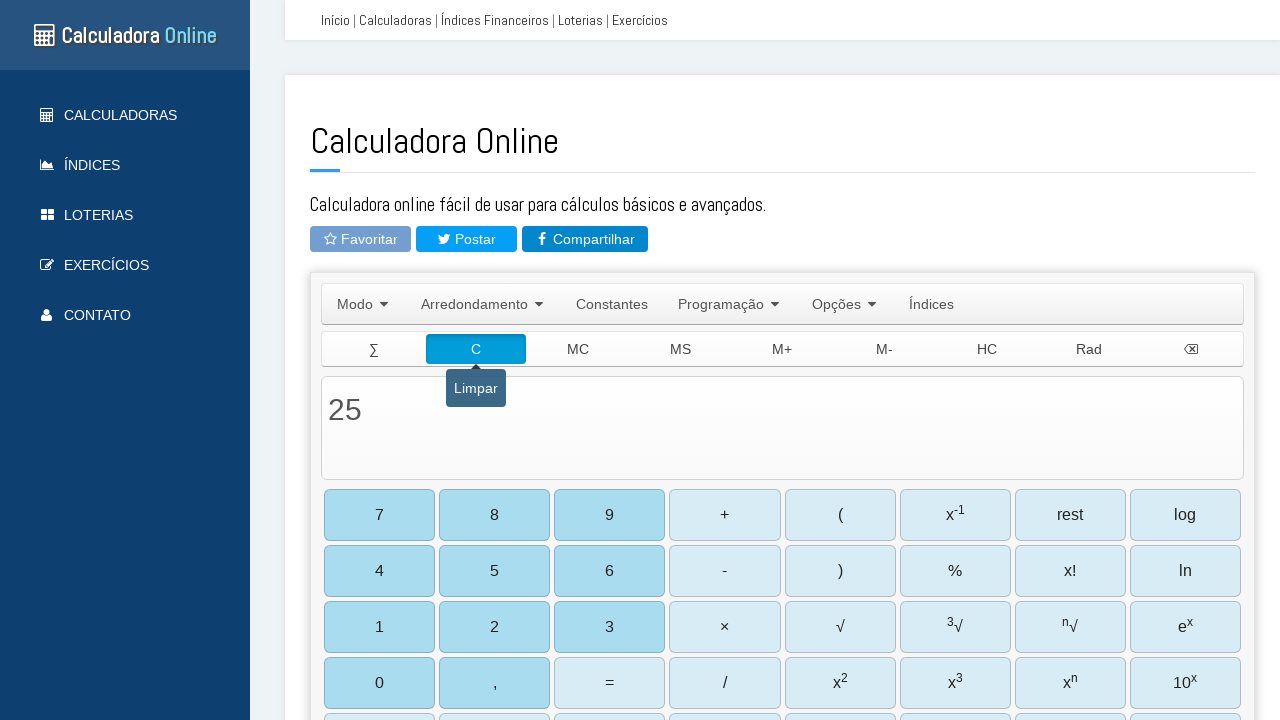

Waited for calculation result
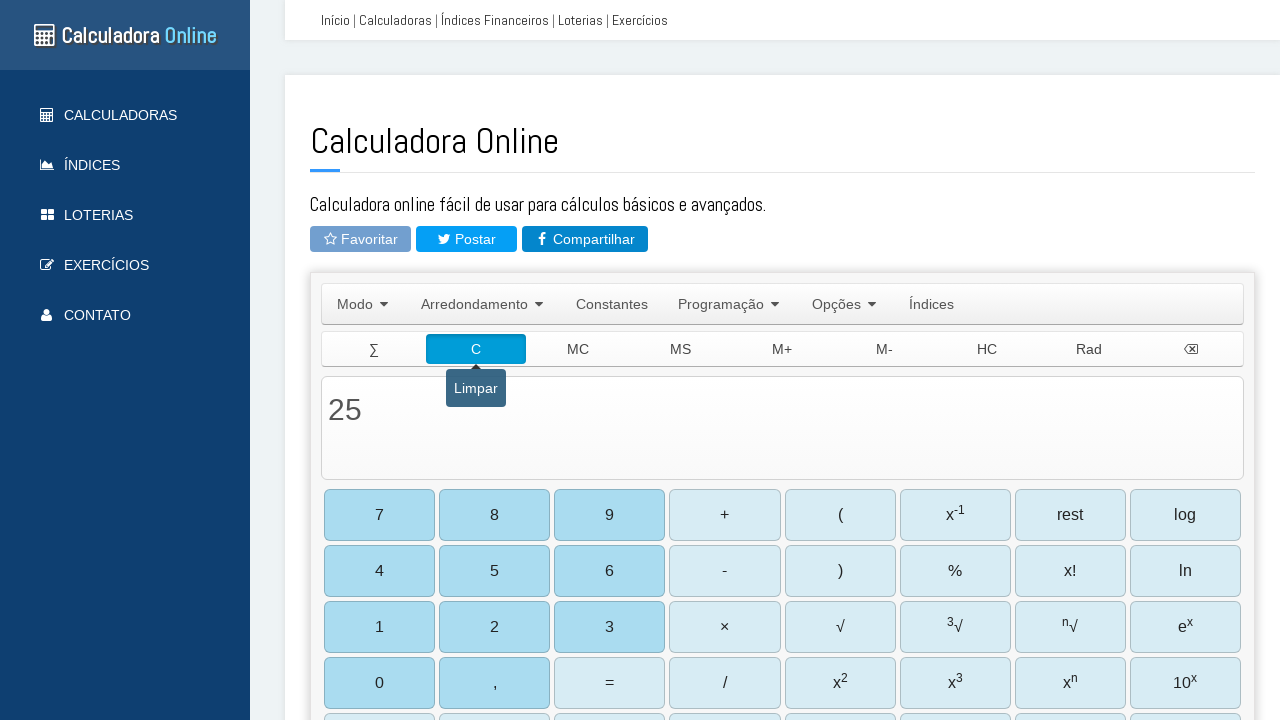

Clicked clear button after second exponentiation at (476, 349) on td[onclick*='limpa()']
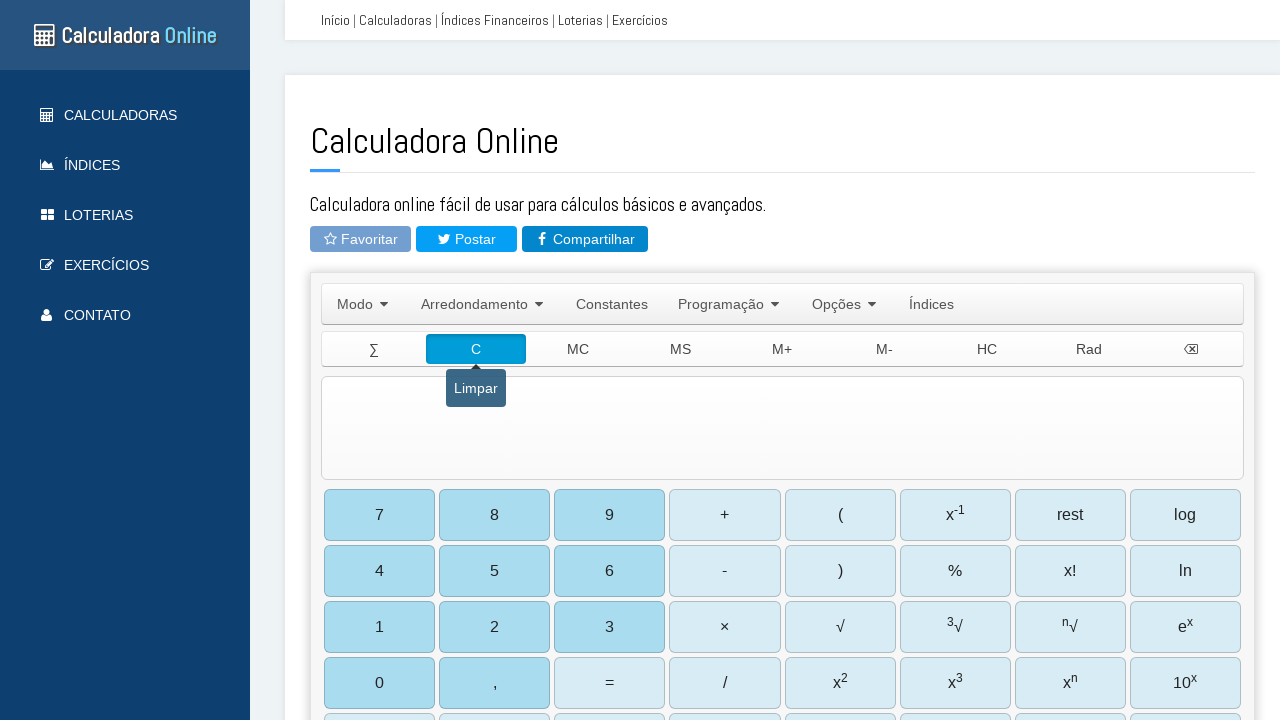

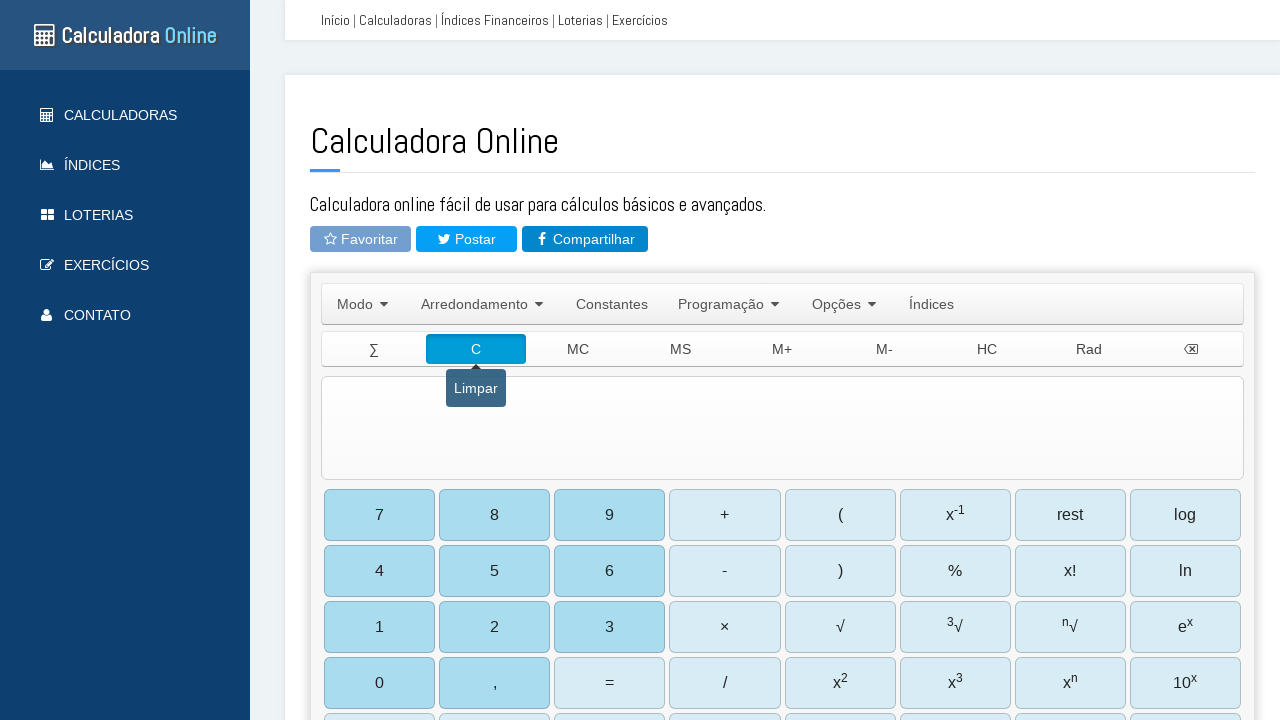